Tests web table interaction by navigating to a table page, iterating through rows and columns to find specific data (Helen Bennett), then navigates to a second dynamic table page to search for specific content (UAE).

Starting URL: https://awesomeqa.com/webtable.html

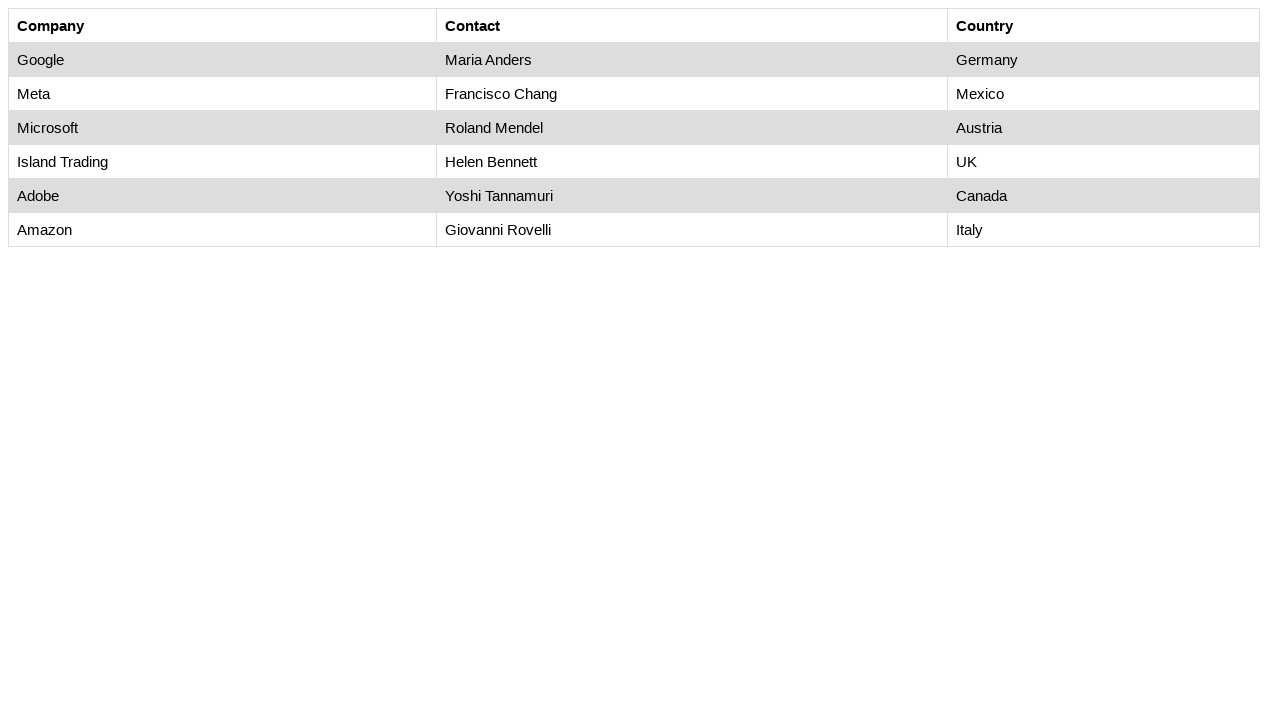

Waited for first web table to load
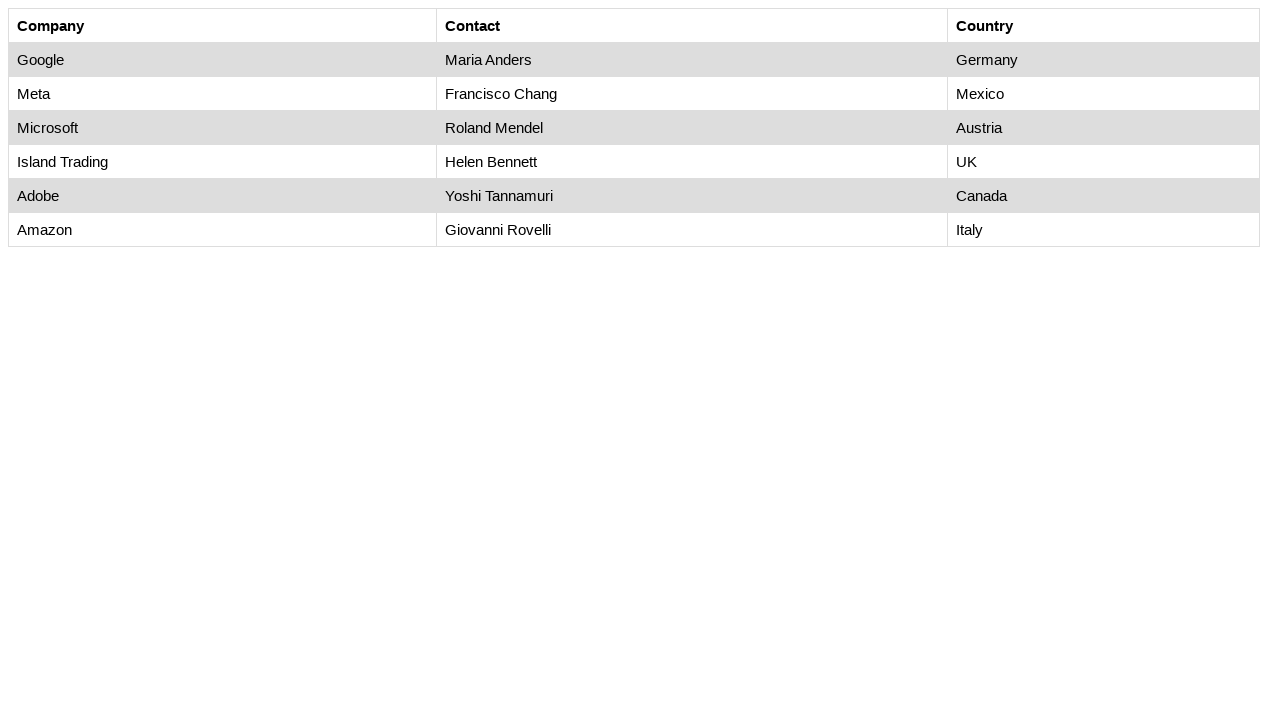

Retrieved all row elements from first table
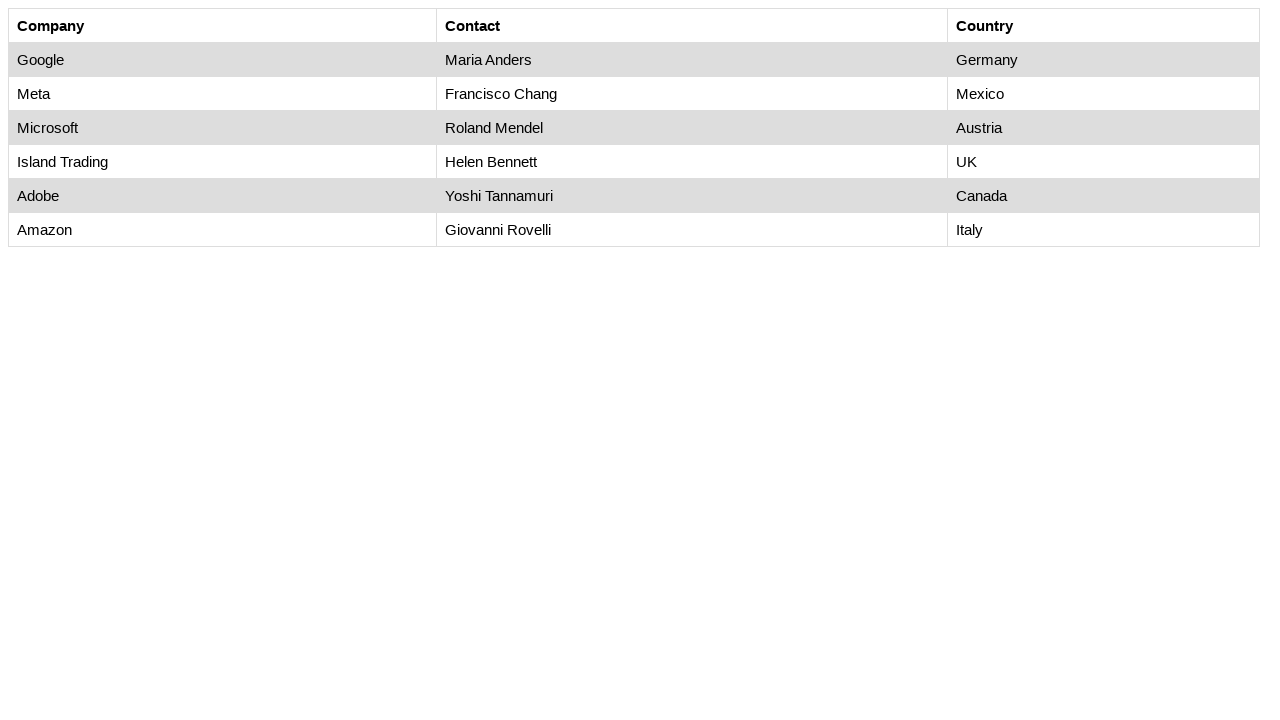

Retrieved all column elements from second row
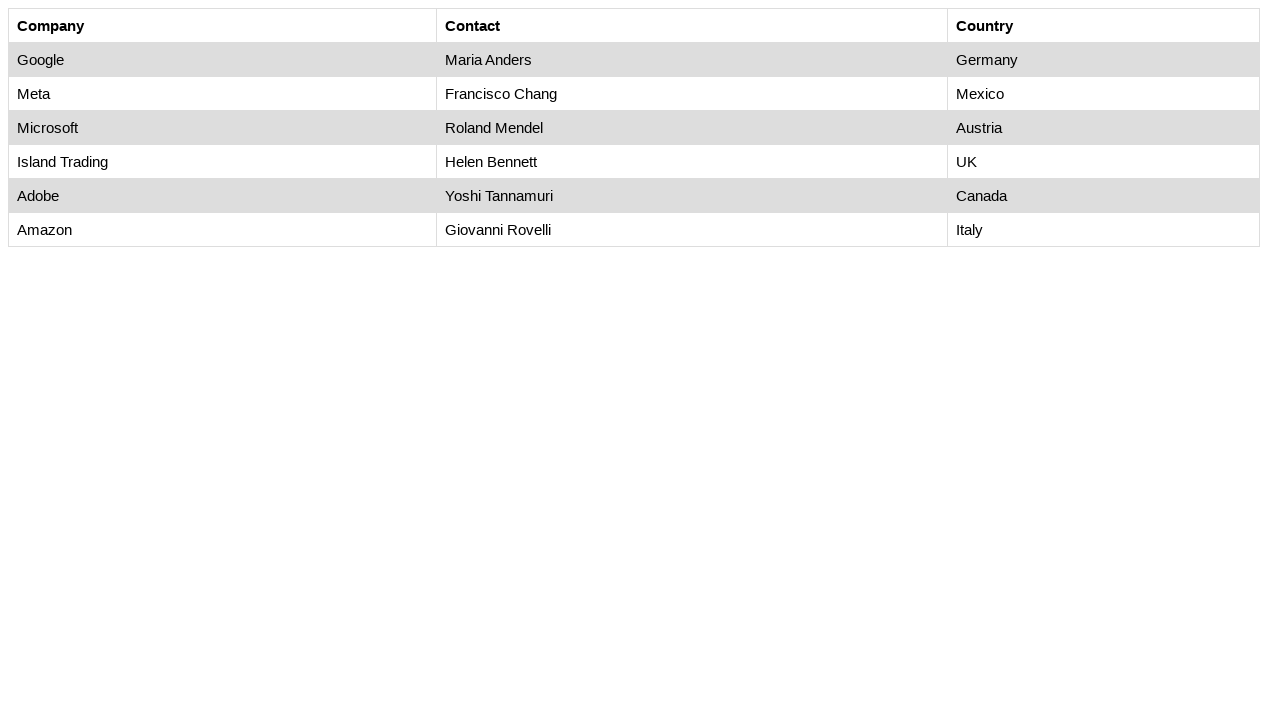

Checked table cell at row 2, column 1
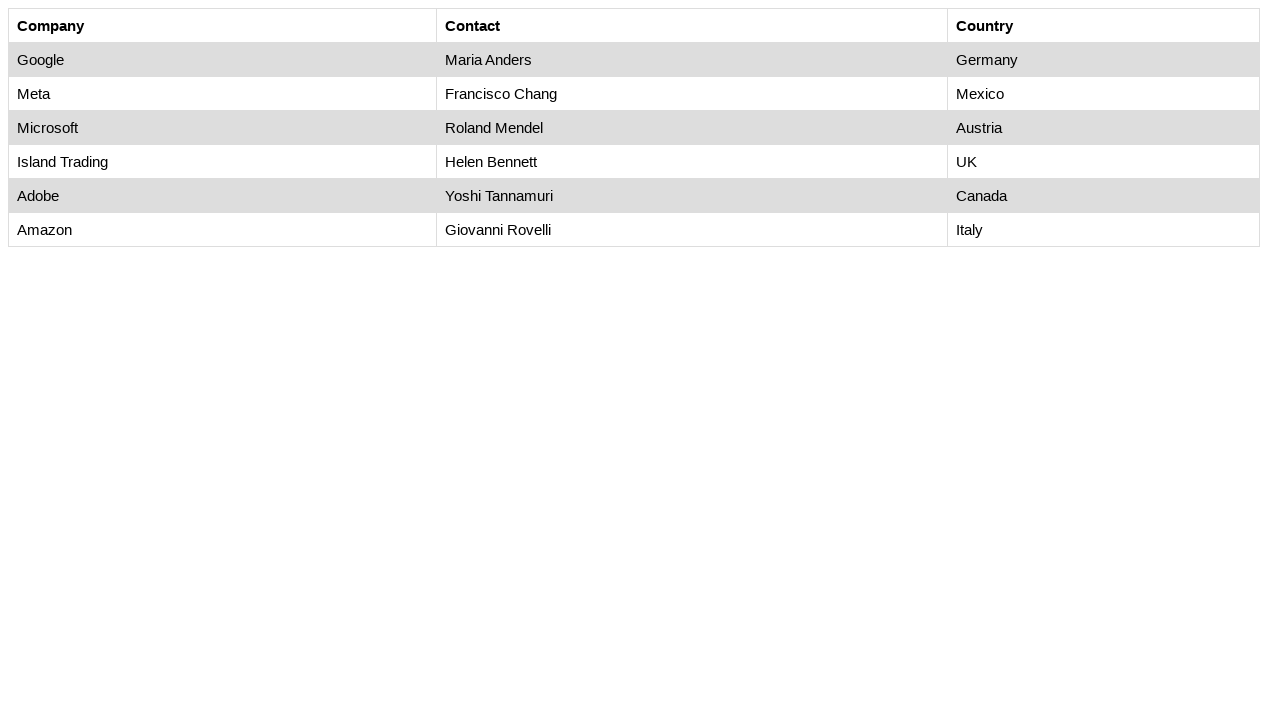

Checked table cell at row 2, column 2
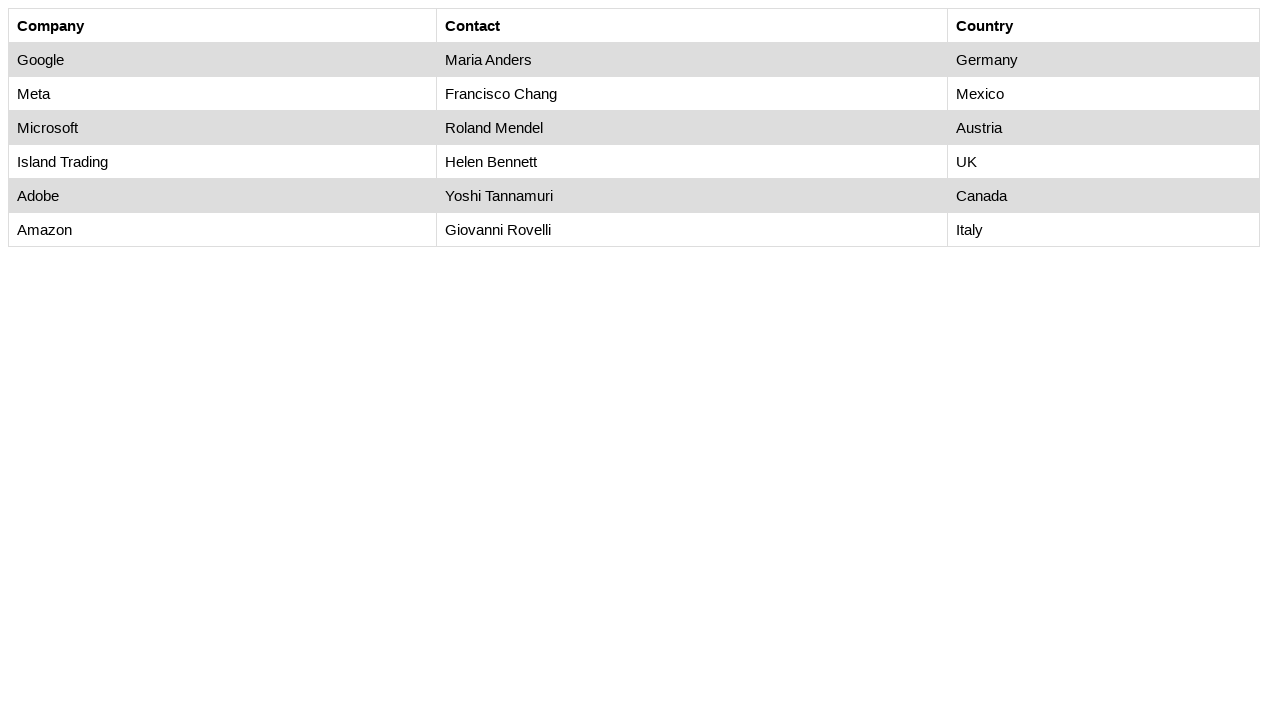

Checked table cell at row 2, column 3
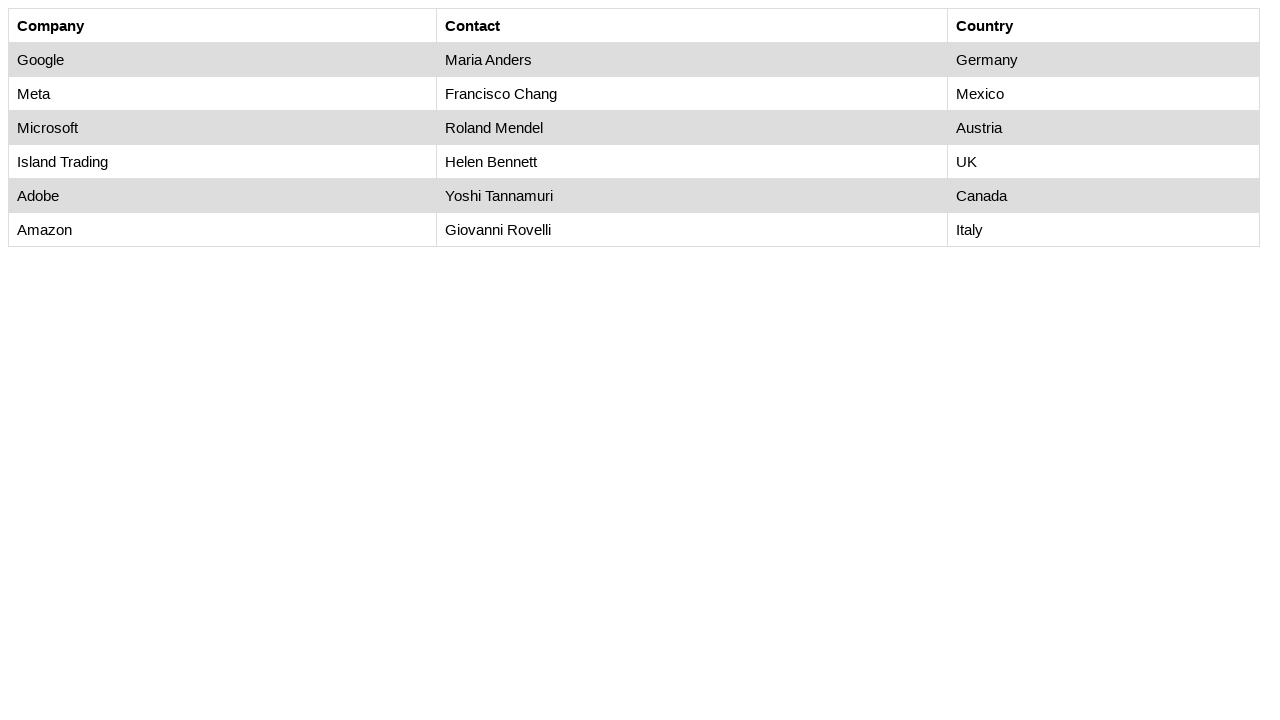

Checked table cell at row 3, column 1
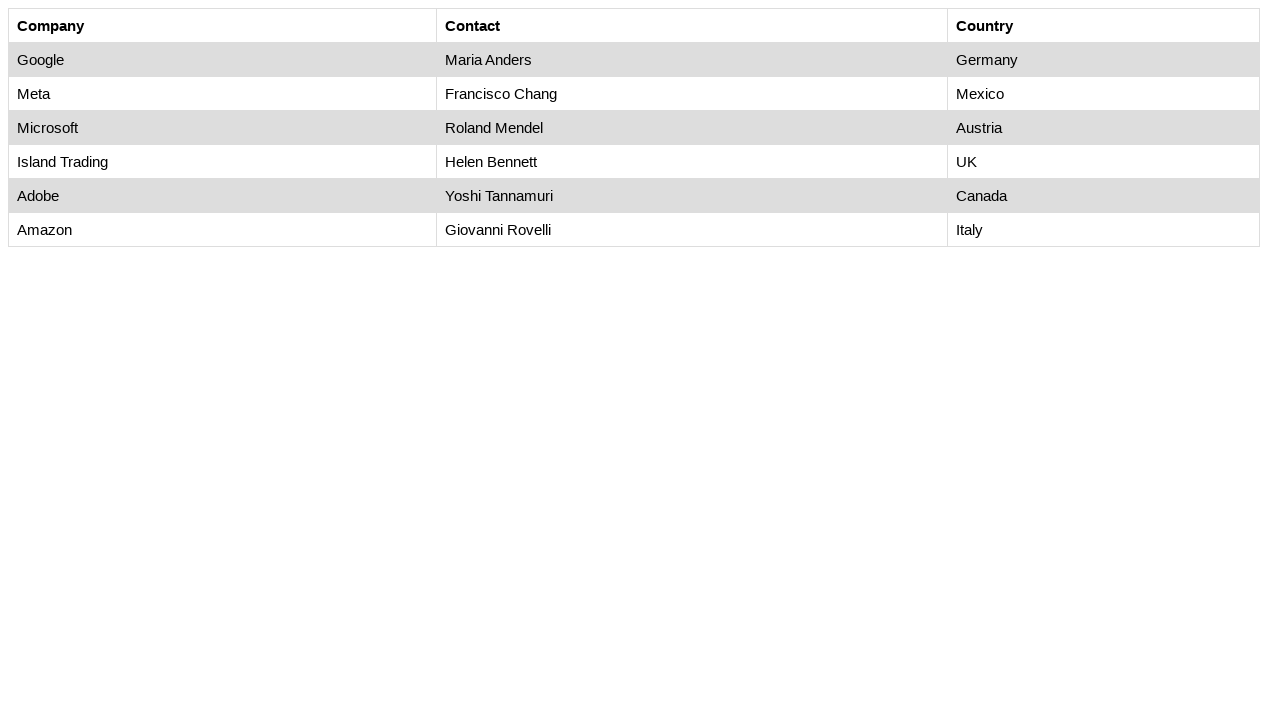

Checked table cell at row 3, column 2
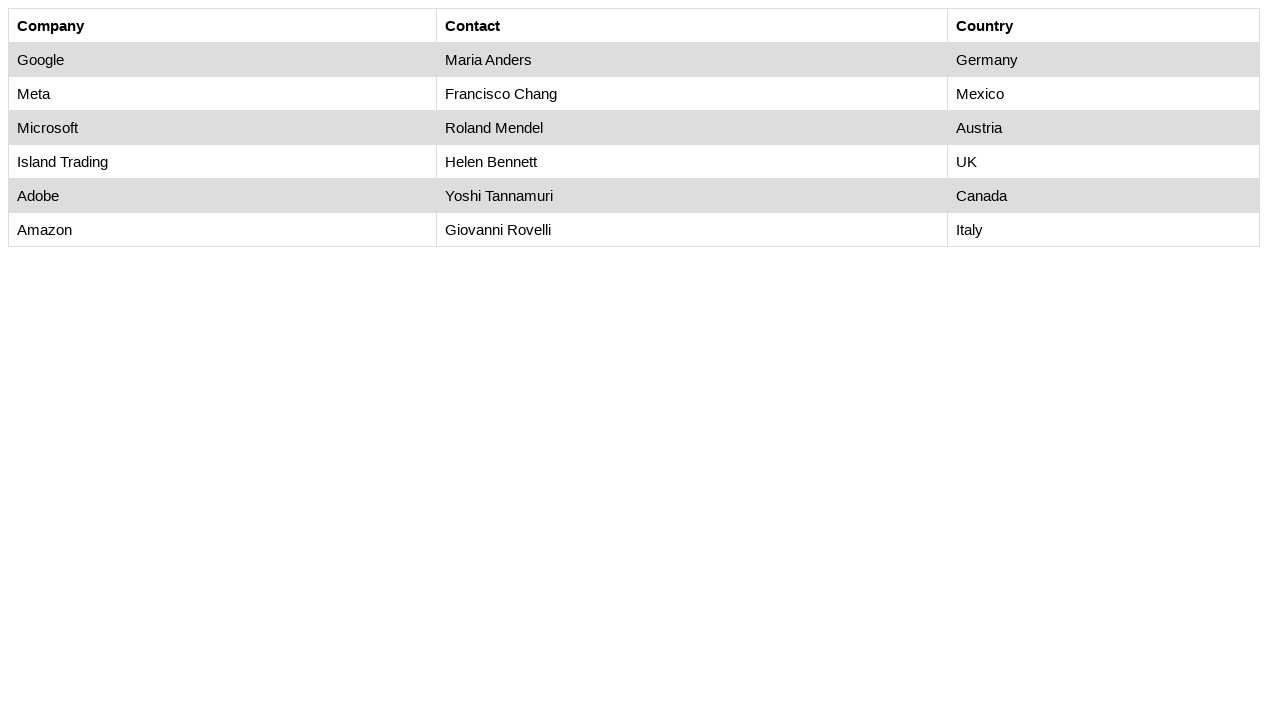

Checked table cell at row 3, column 3
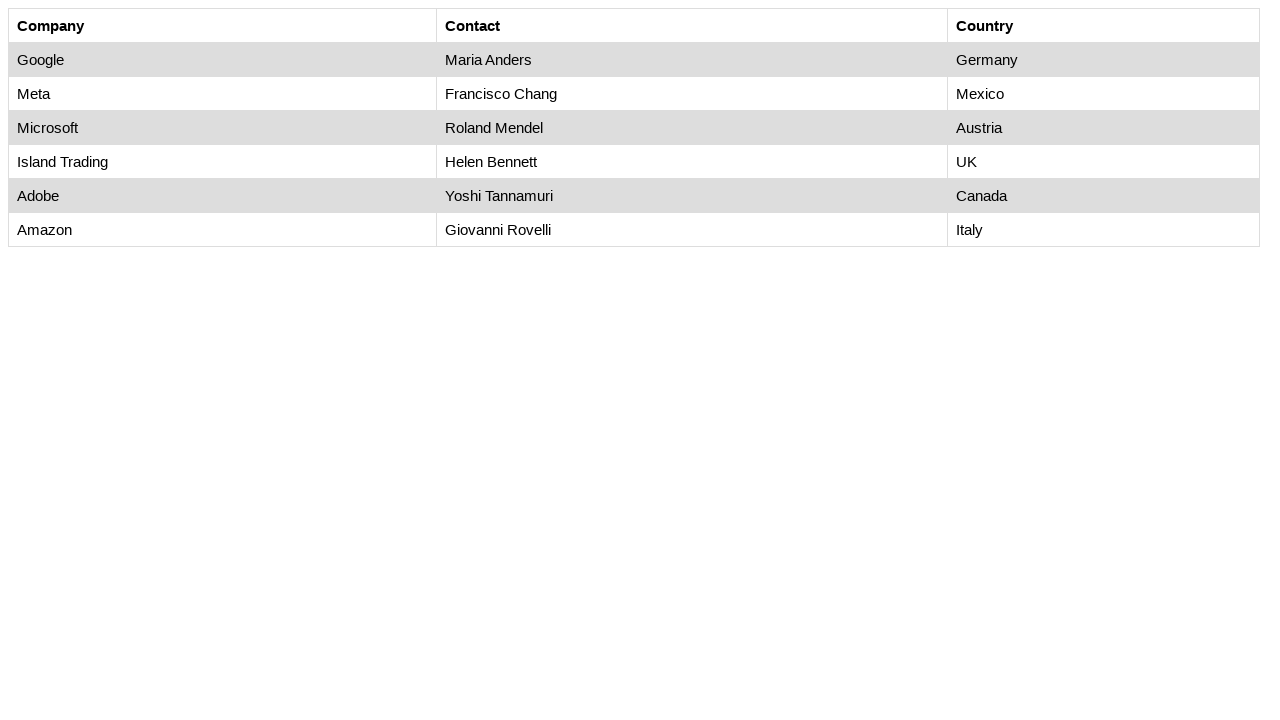

Checked table cell at row 4, column 1
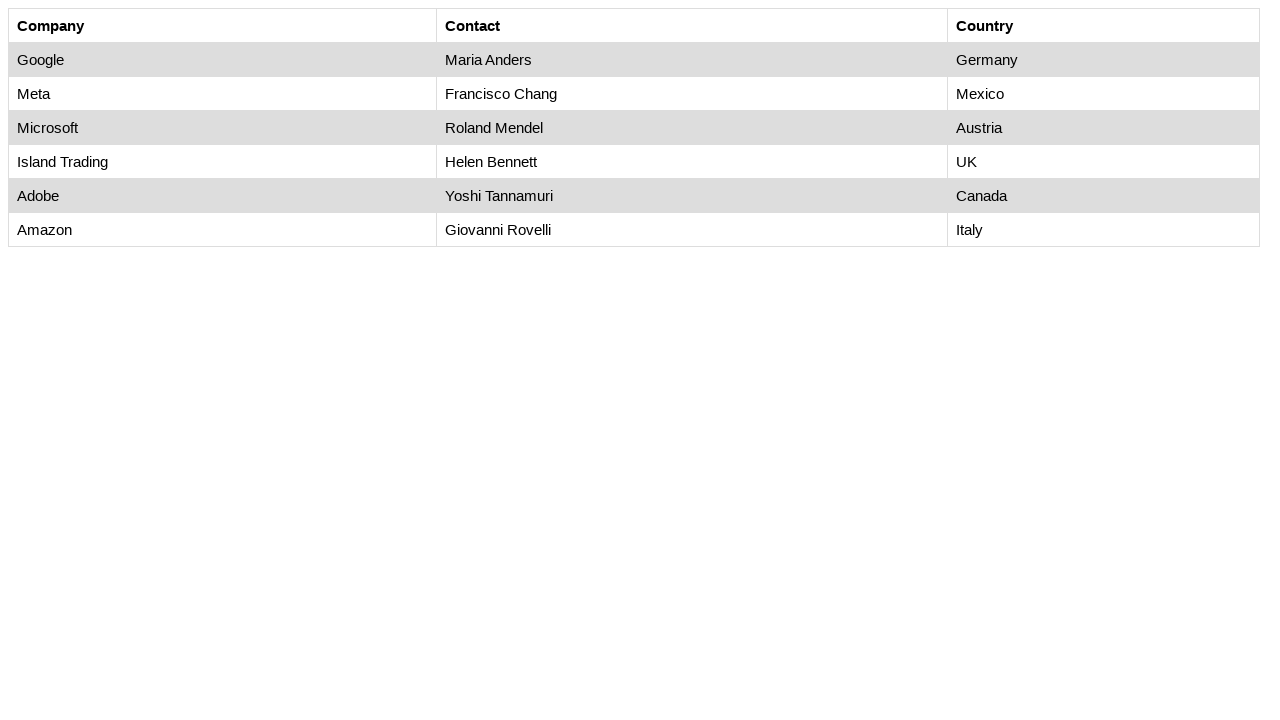

Checked table cell at row 4, column 2
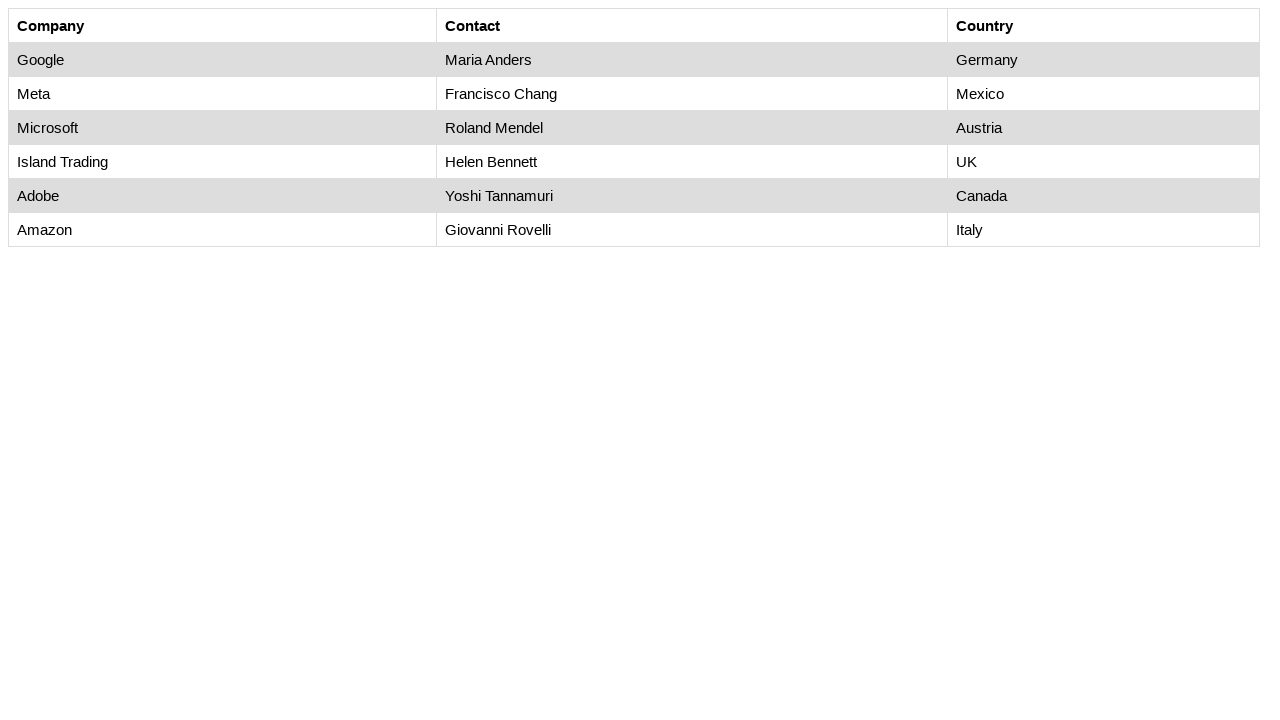

Checked table cell at row 4, column 3
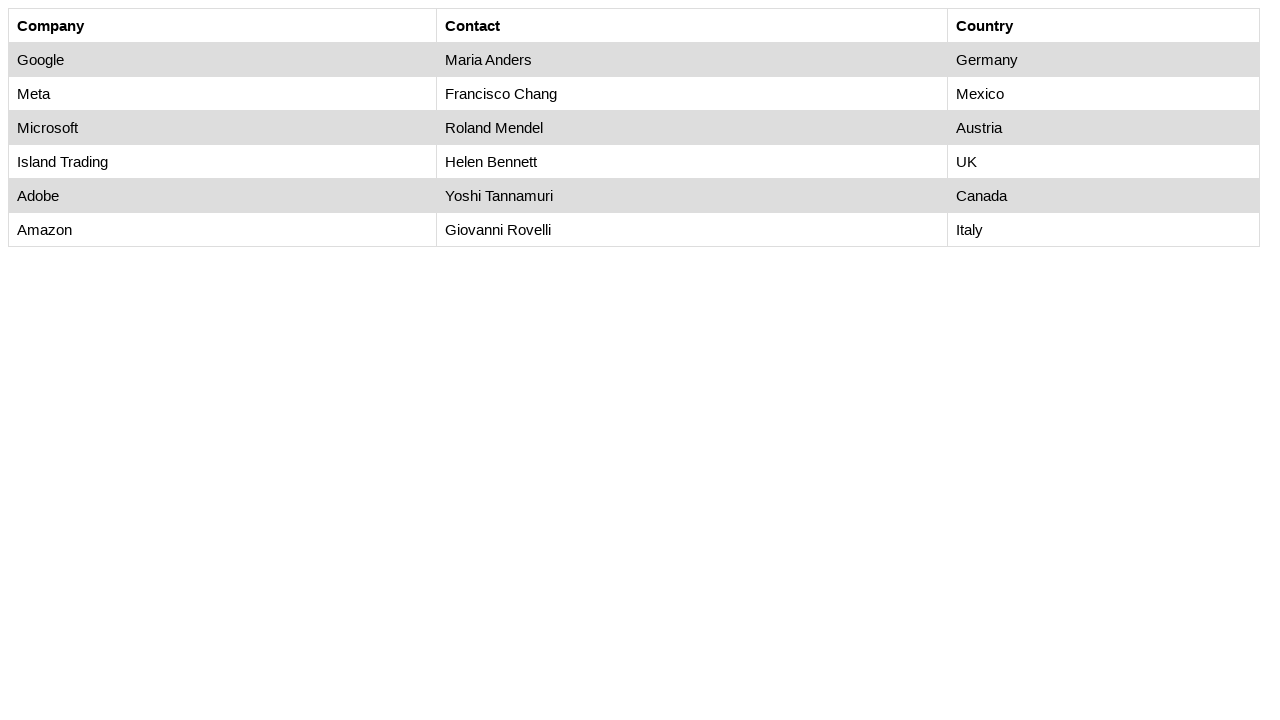

Checked table cell at row 5, column 1
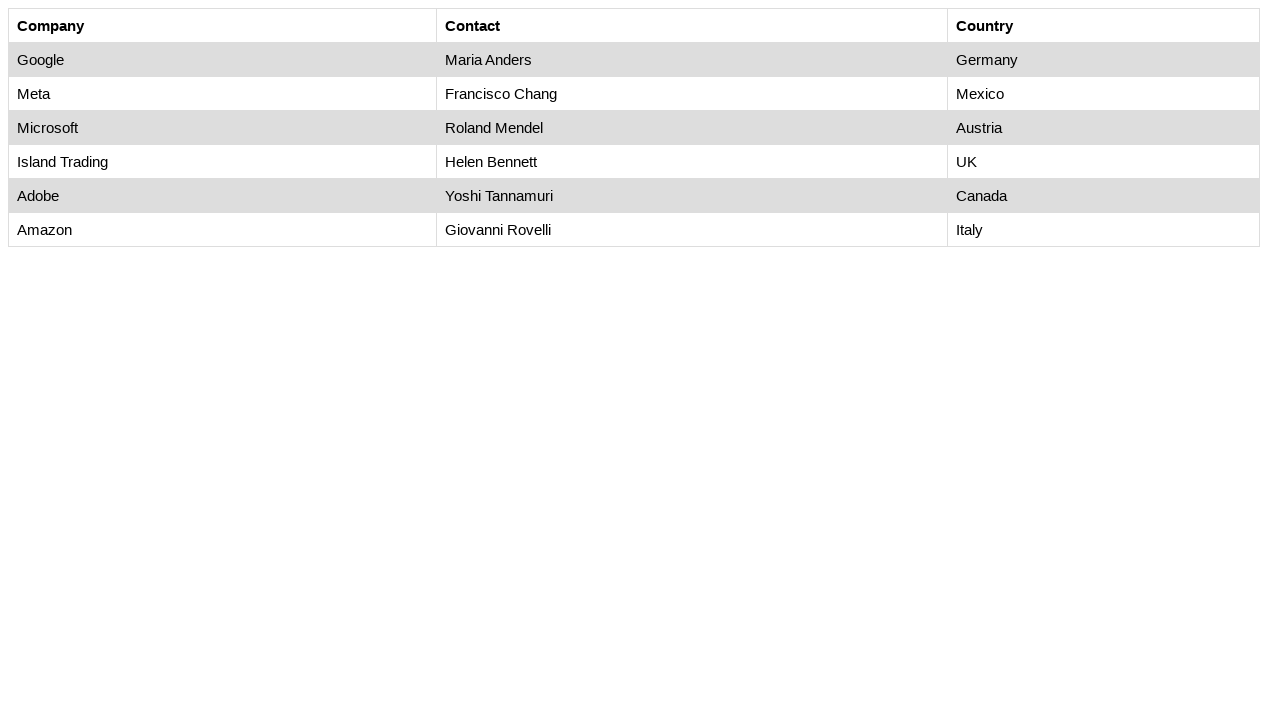

Checked table cell at row 5, column 2
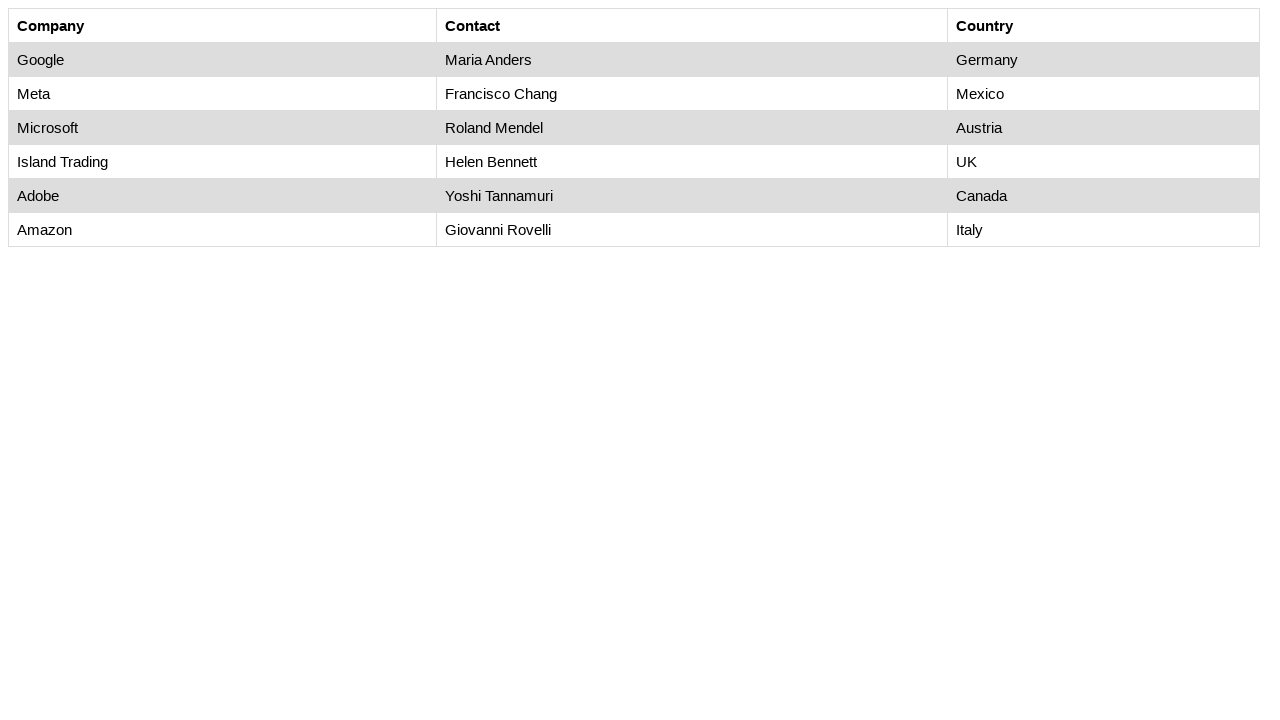

Found Helen Bennett in table cell
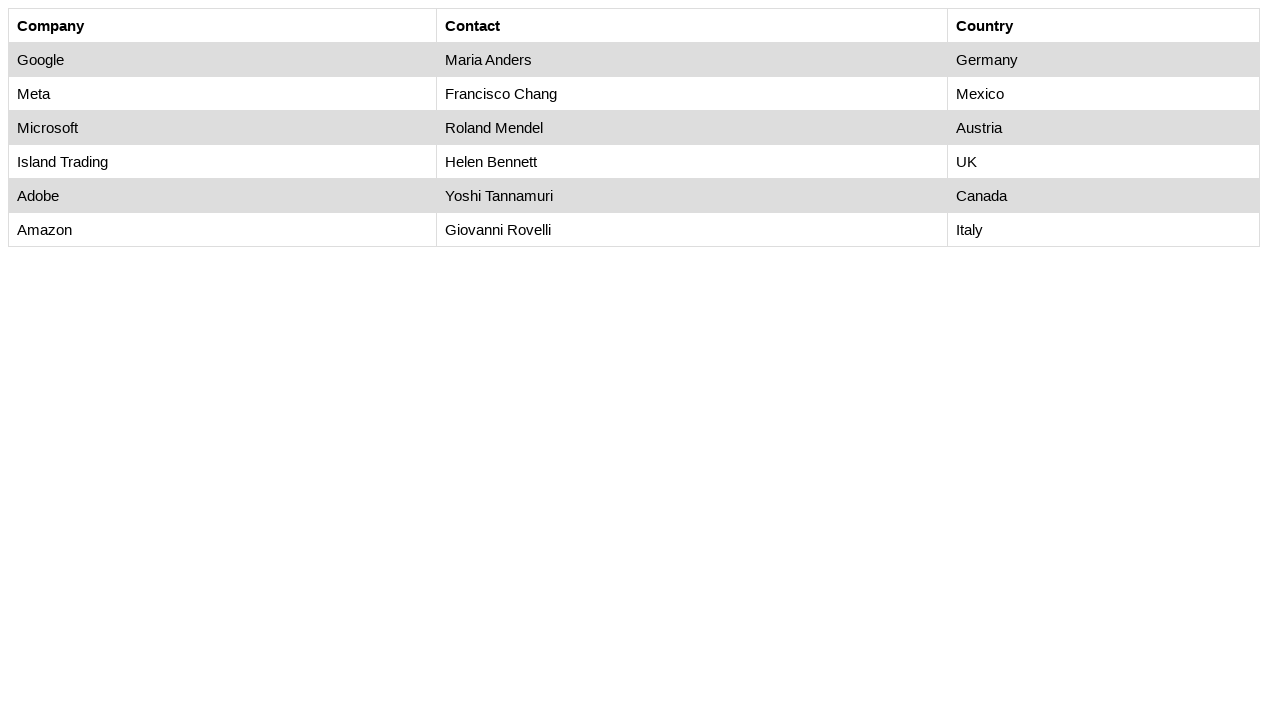

Retrieved country information for Helen Bennett
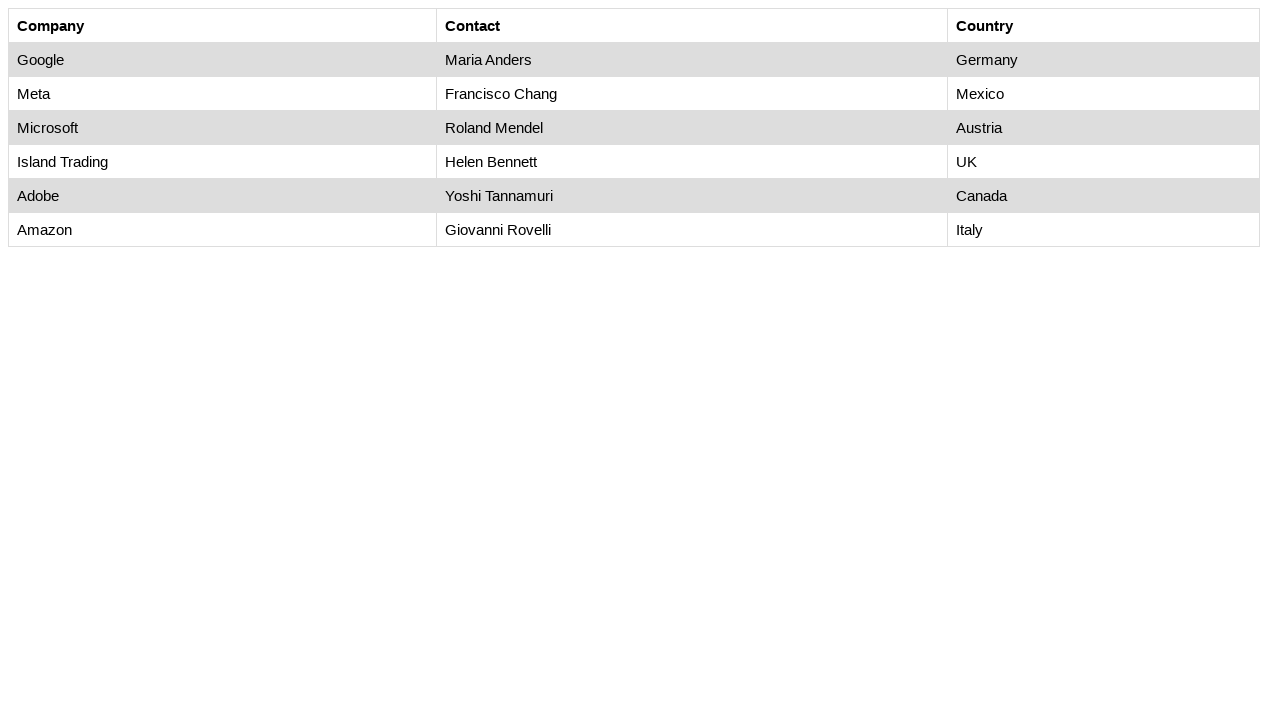

Checked table cell at row 5, column 3
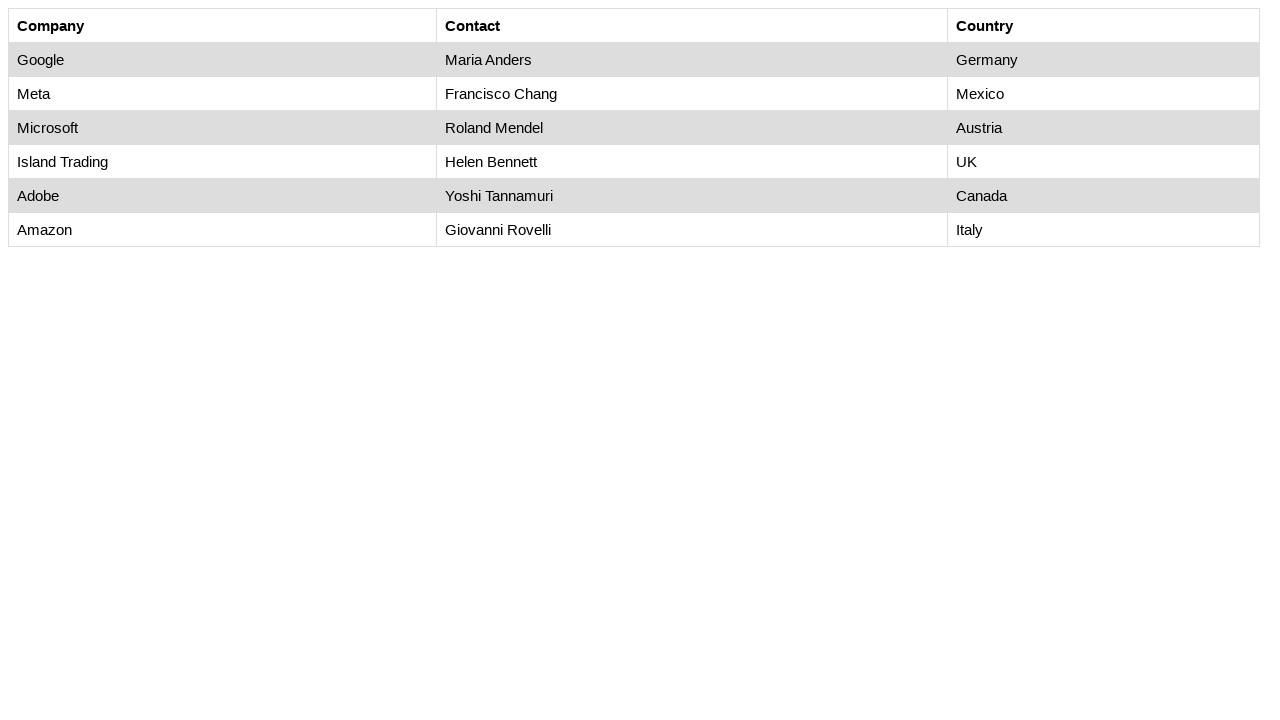

Checked table cell at row 6, column 1
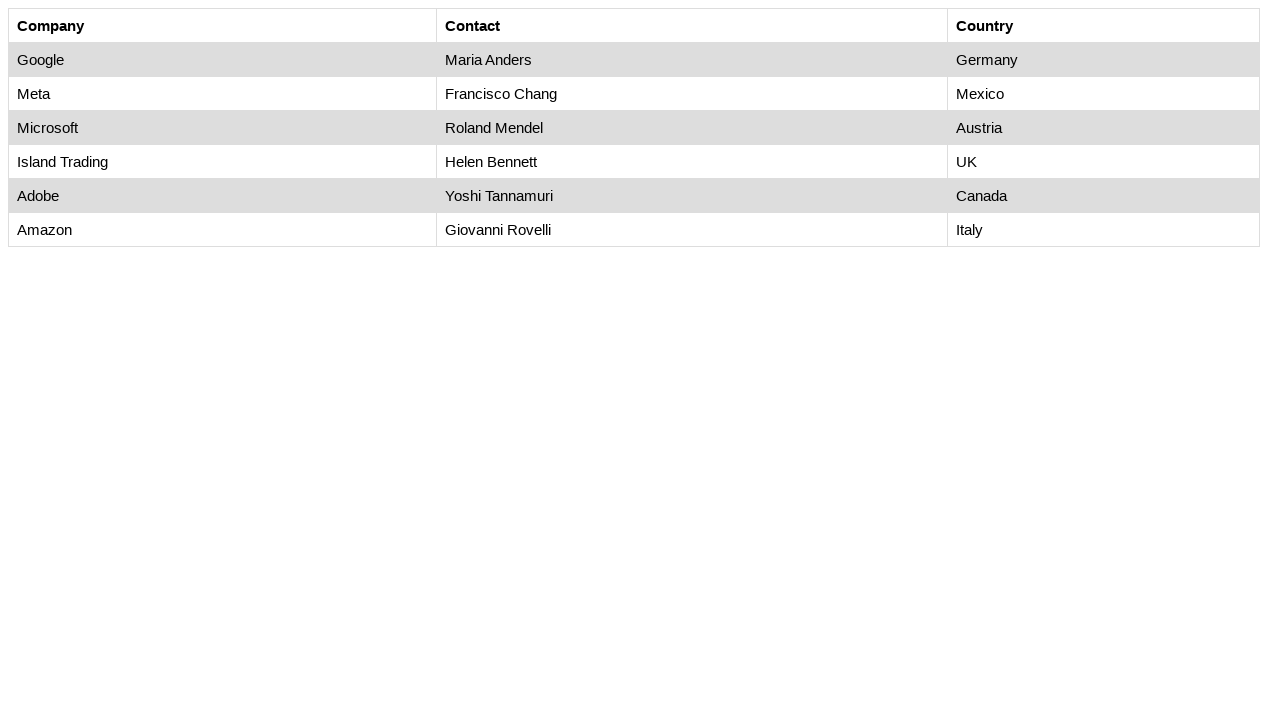

Checked table cell at row 6, column 2
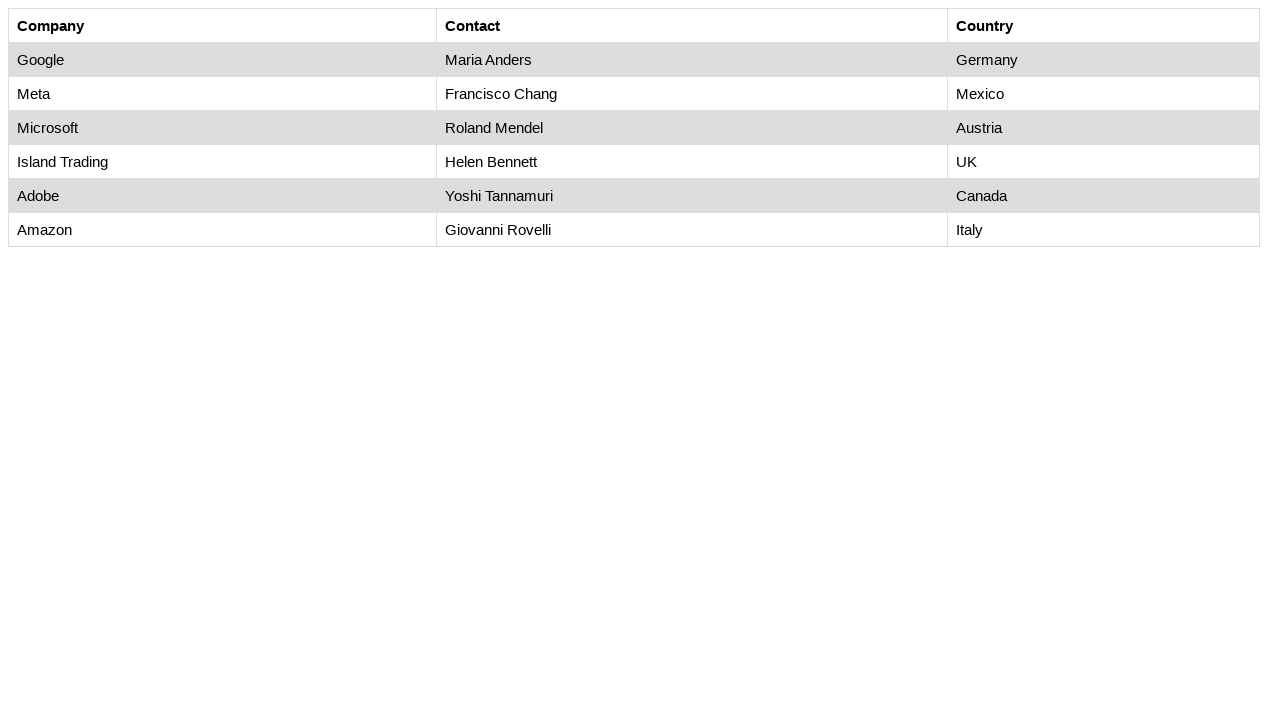

Checked table cell at row 6, column 3
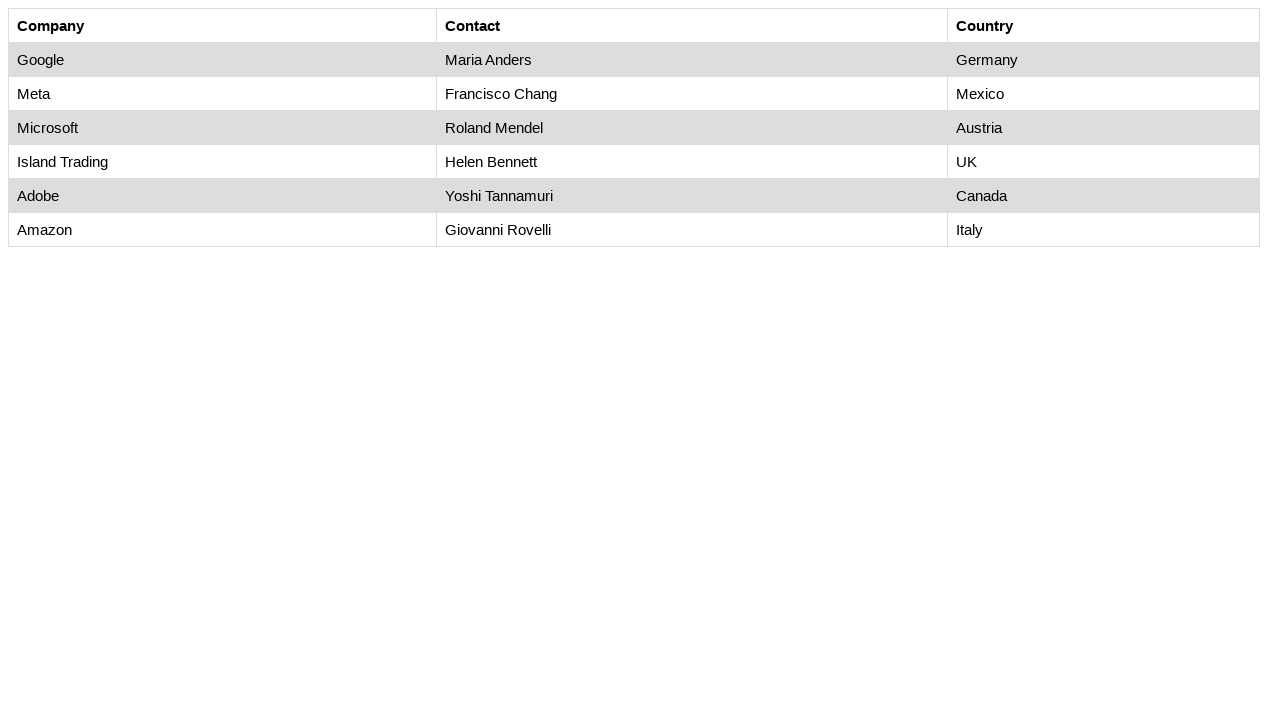

Checked table cell at row 7, column 1
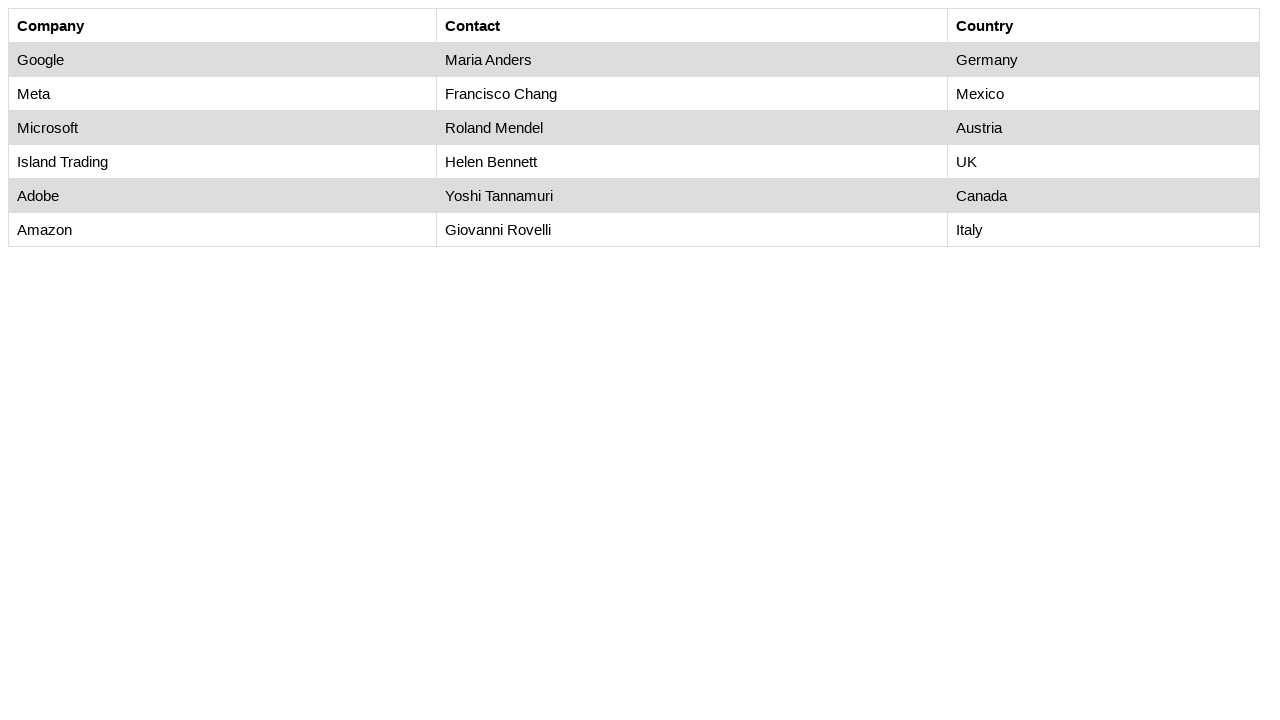

Checked table cell at row 7, column 2
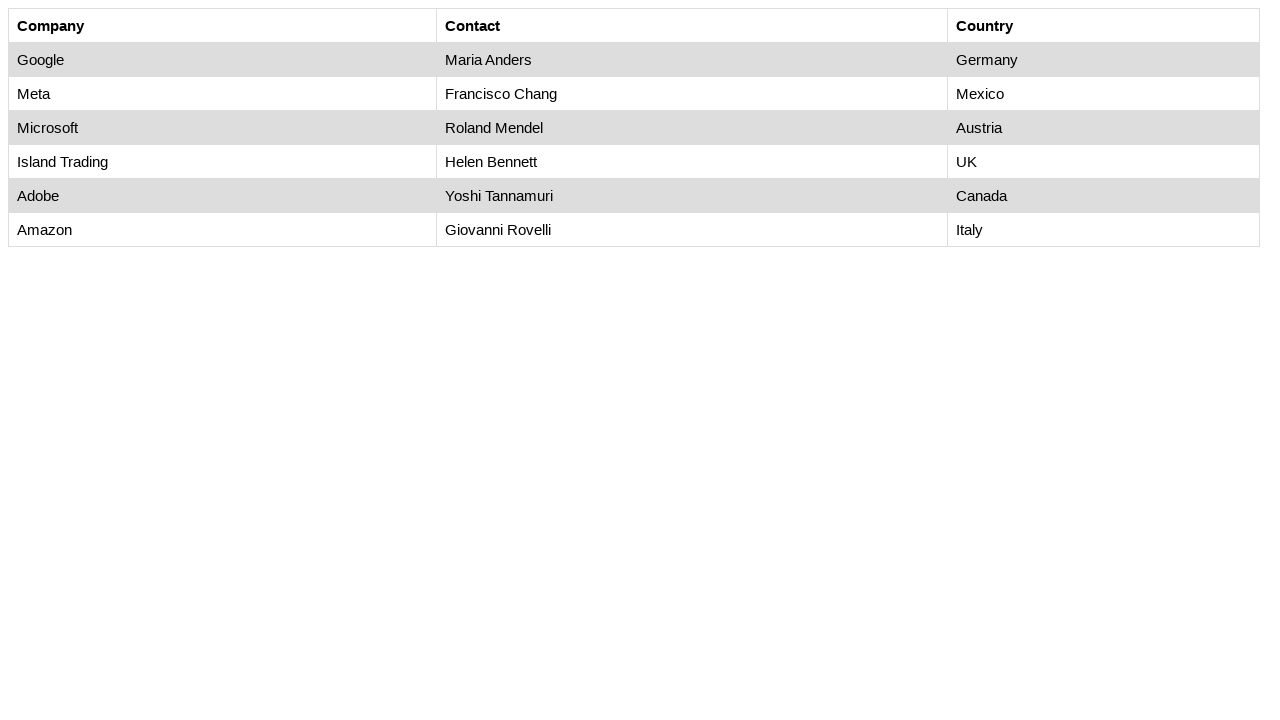

Checked table cell at row 7, column 3
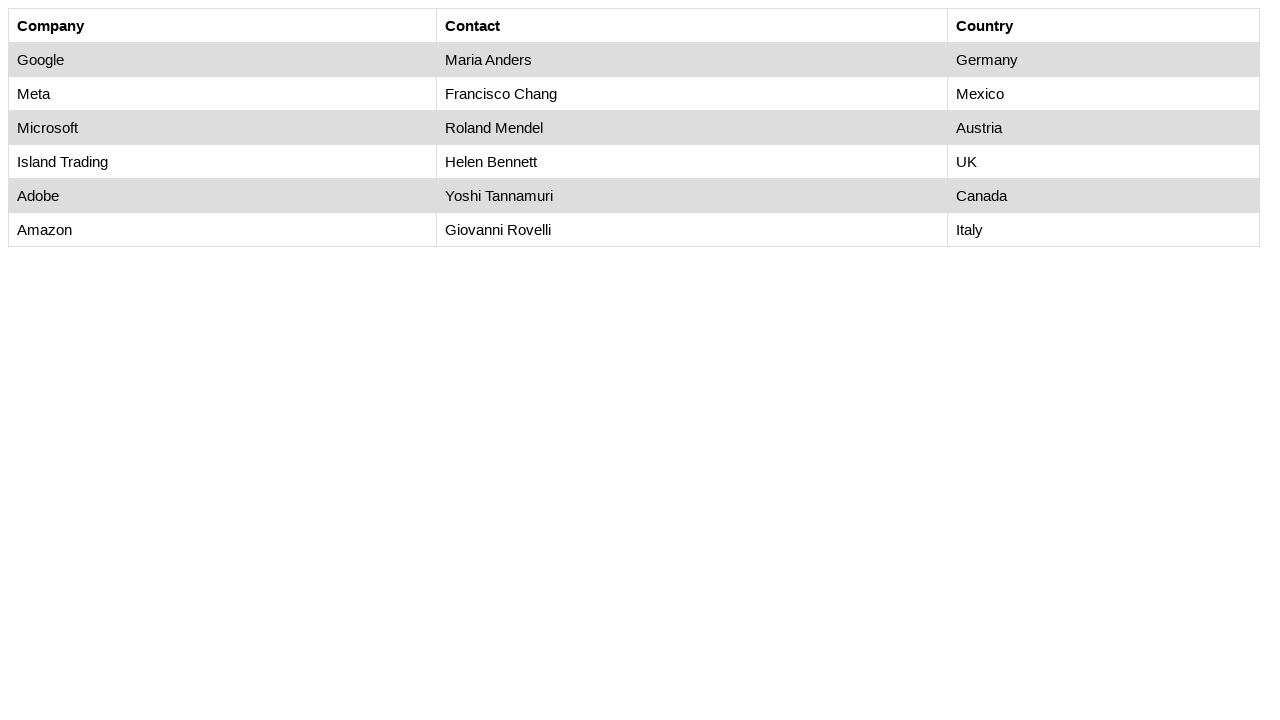

Navigated to second dynamic table page
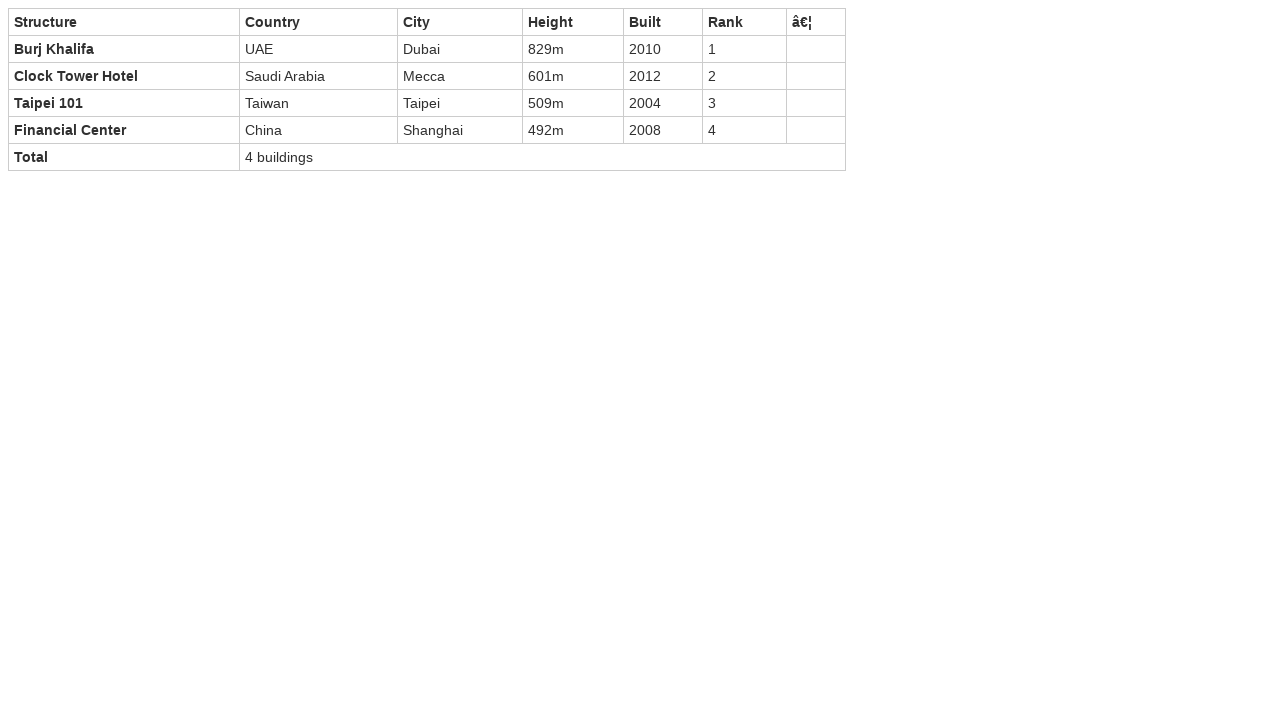

Waited for second table to load
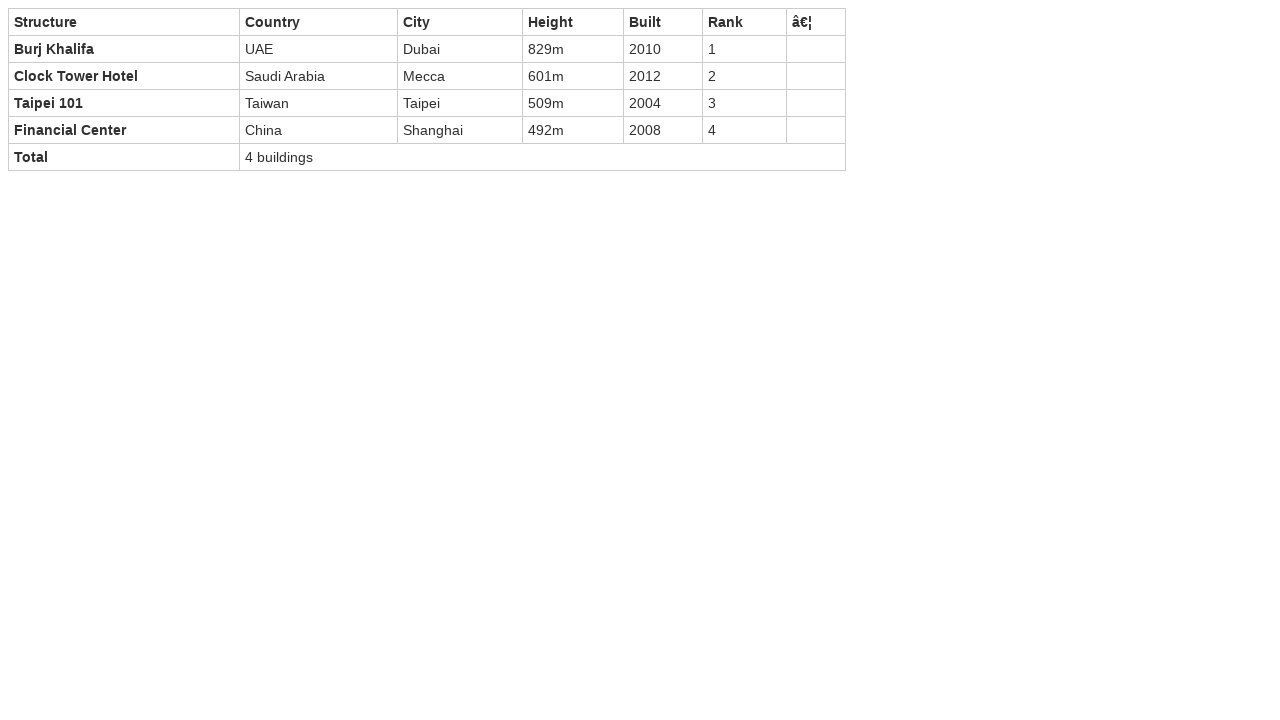

Located table body element
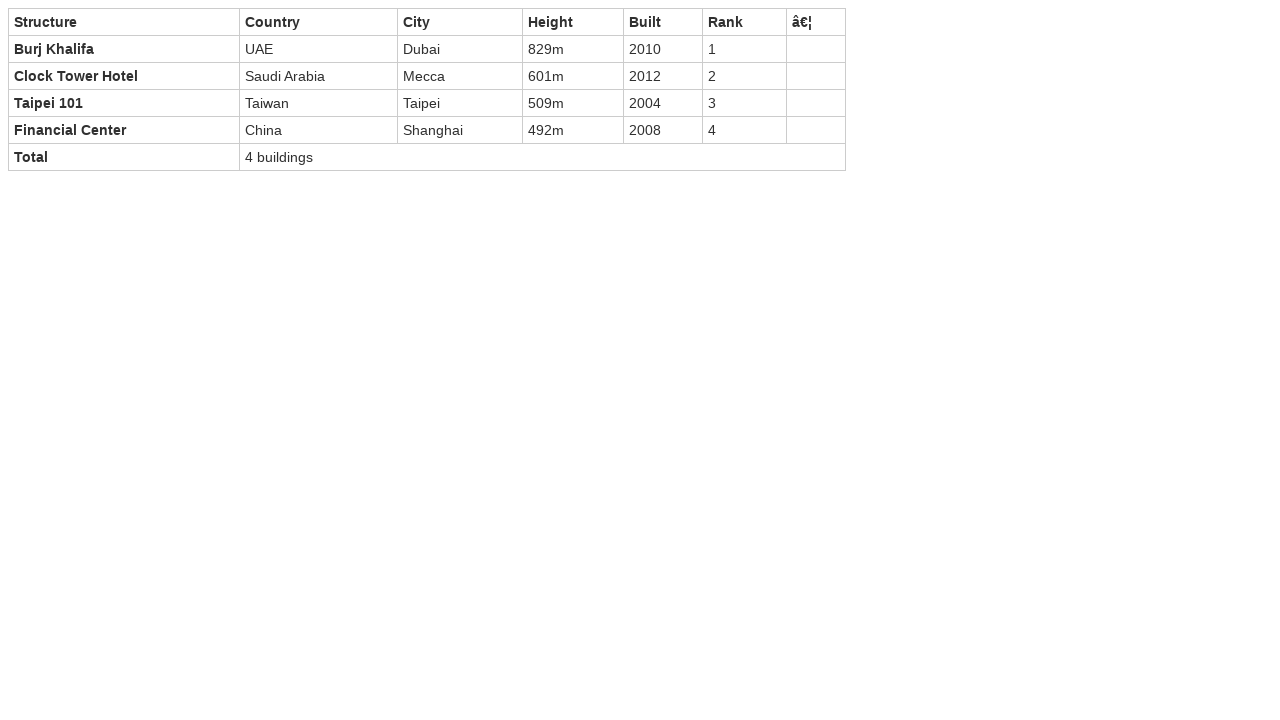

Retrieved all rows from second table
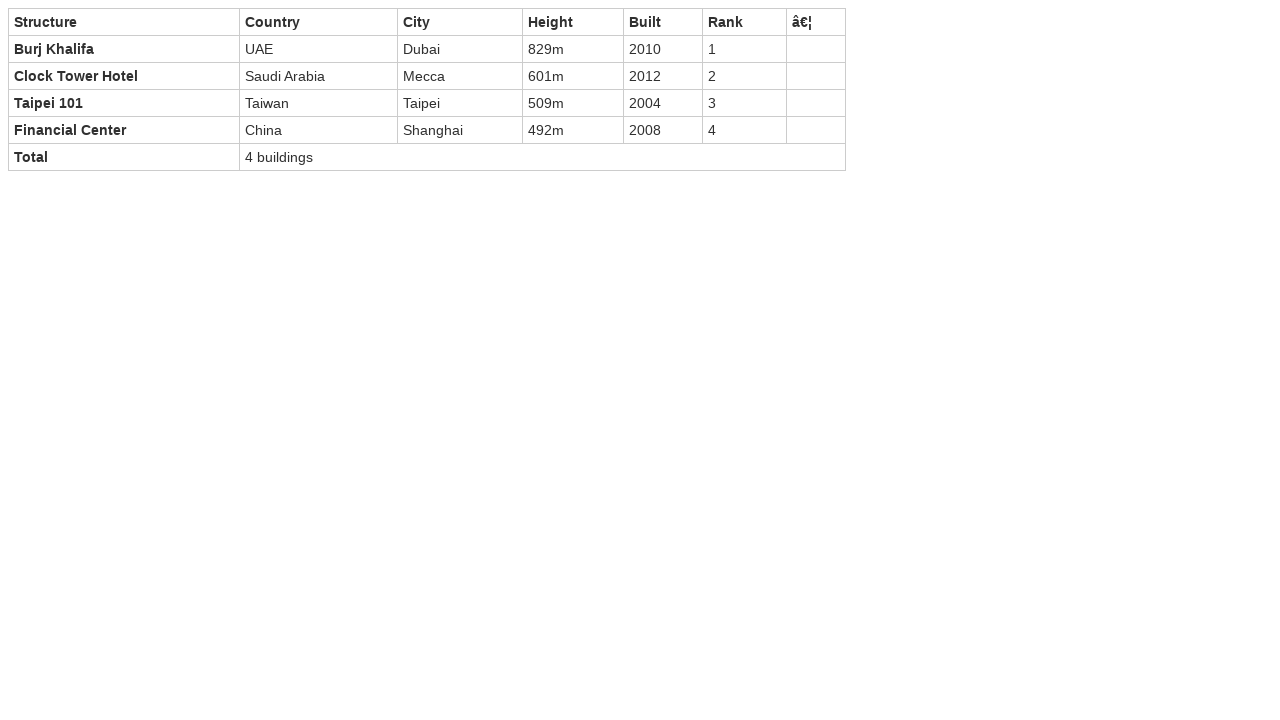

Retrieved all columns from current table row
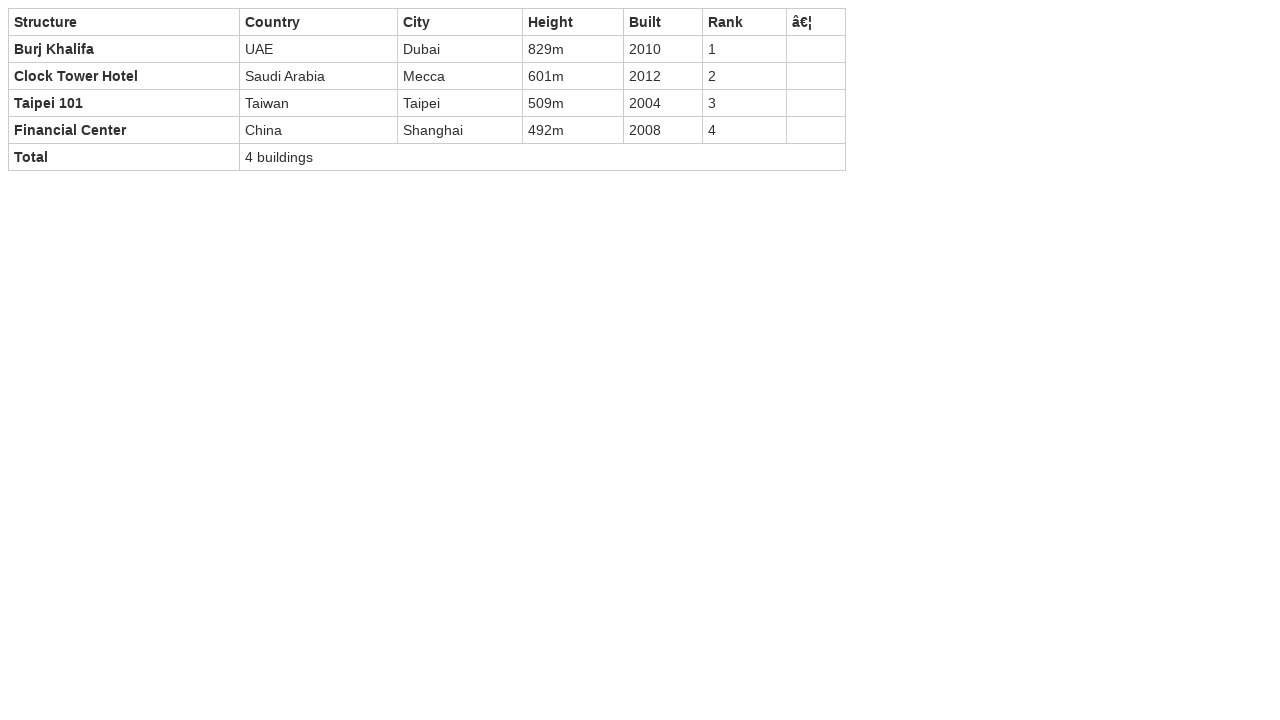

Checked cell content in second table
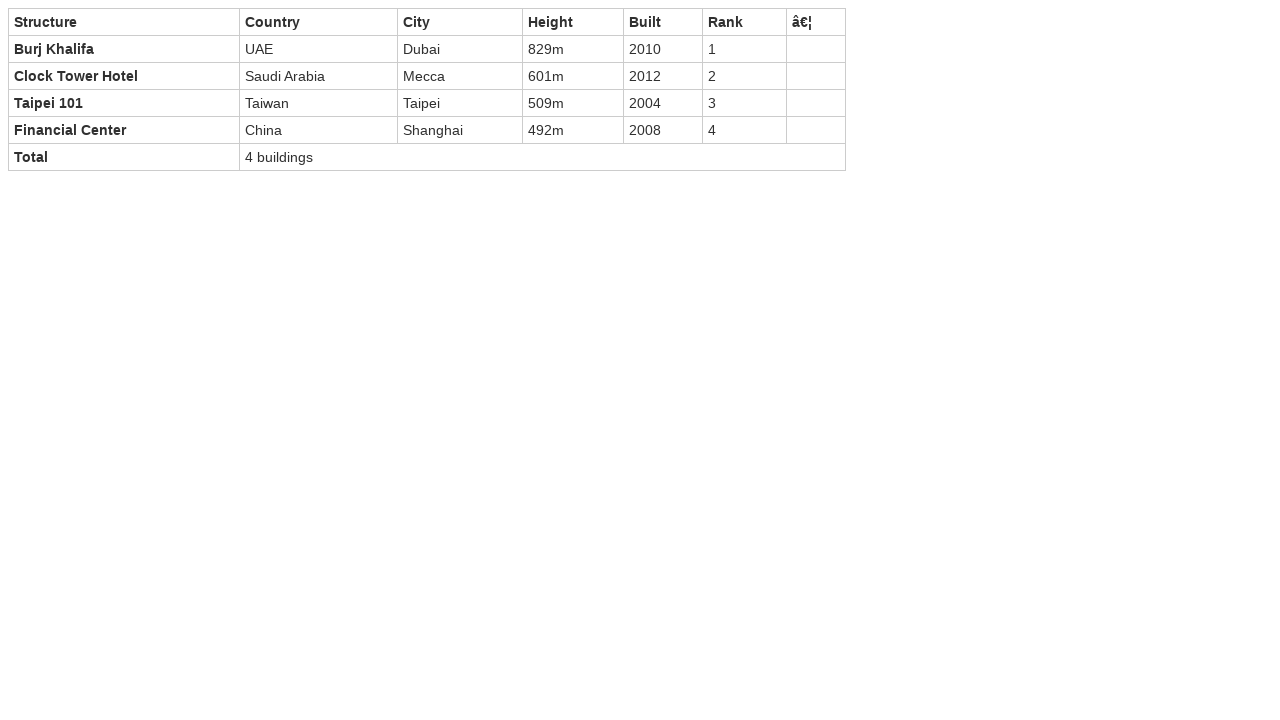

Found UAE in second table cell
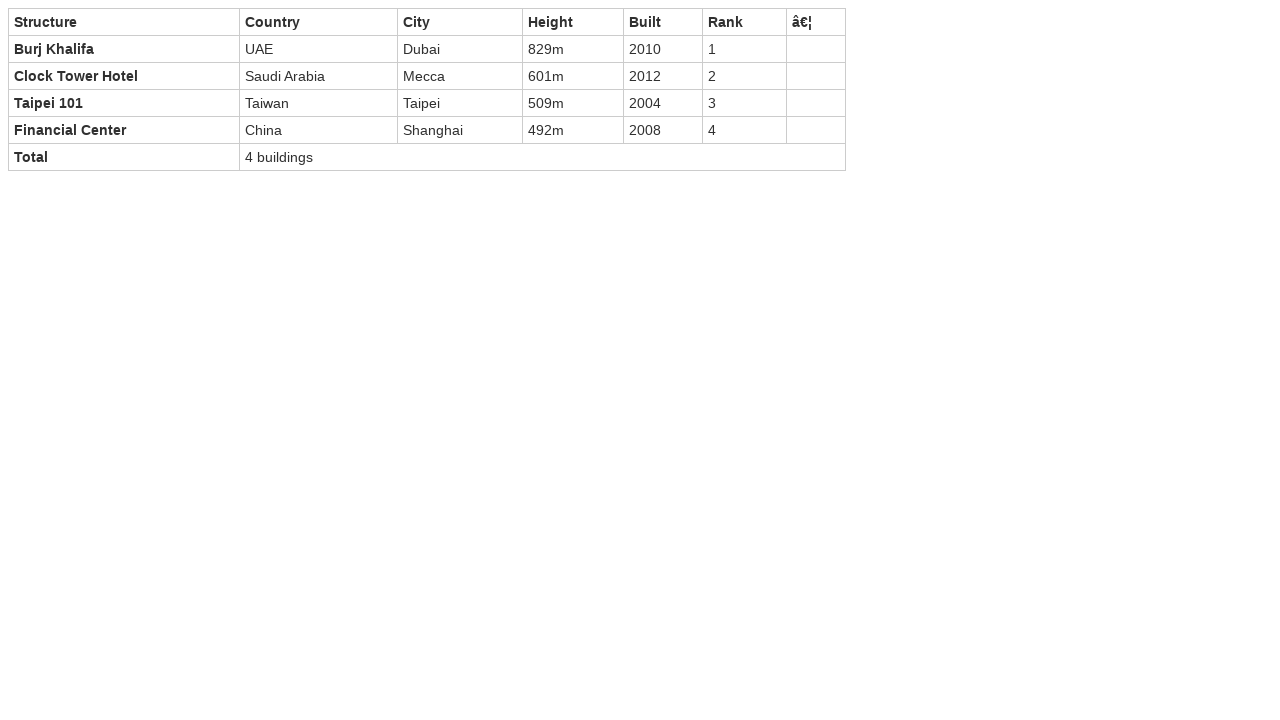

Checked cell content in second table
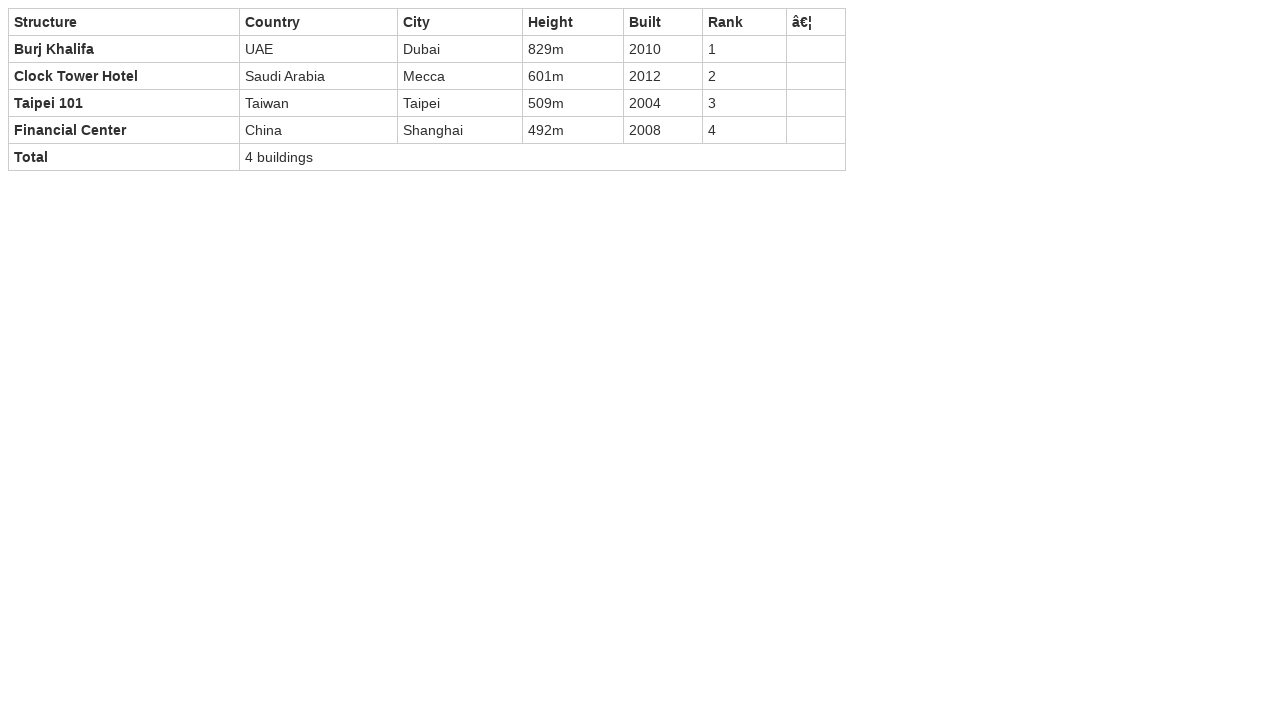

Checked cell content in second table
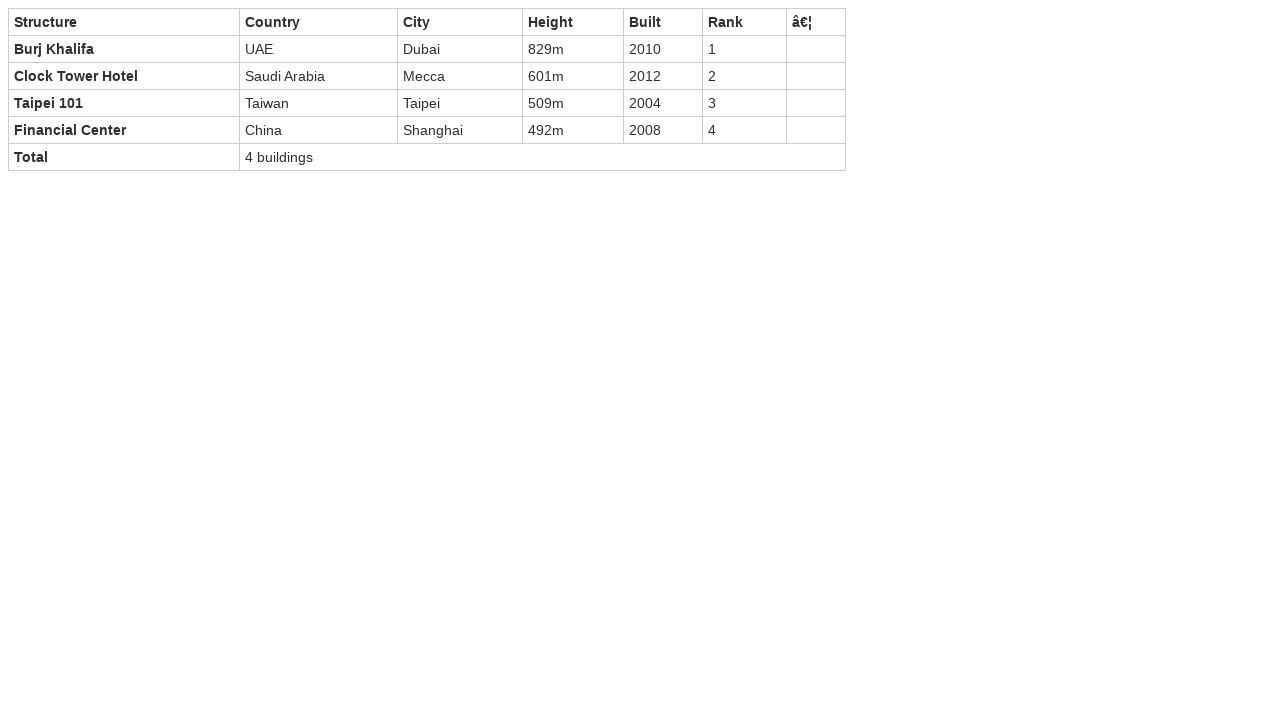

Checked cell content in second table
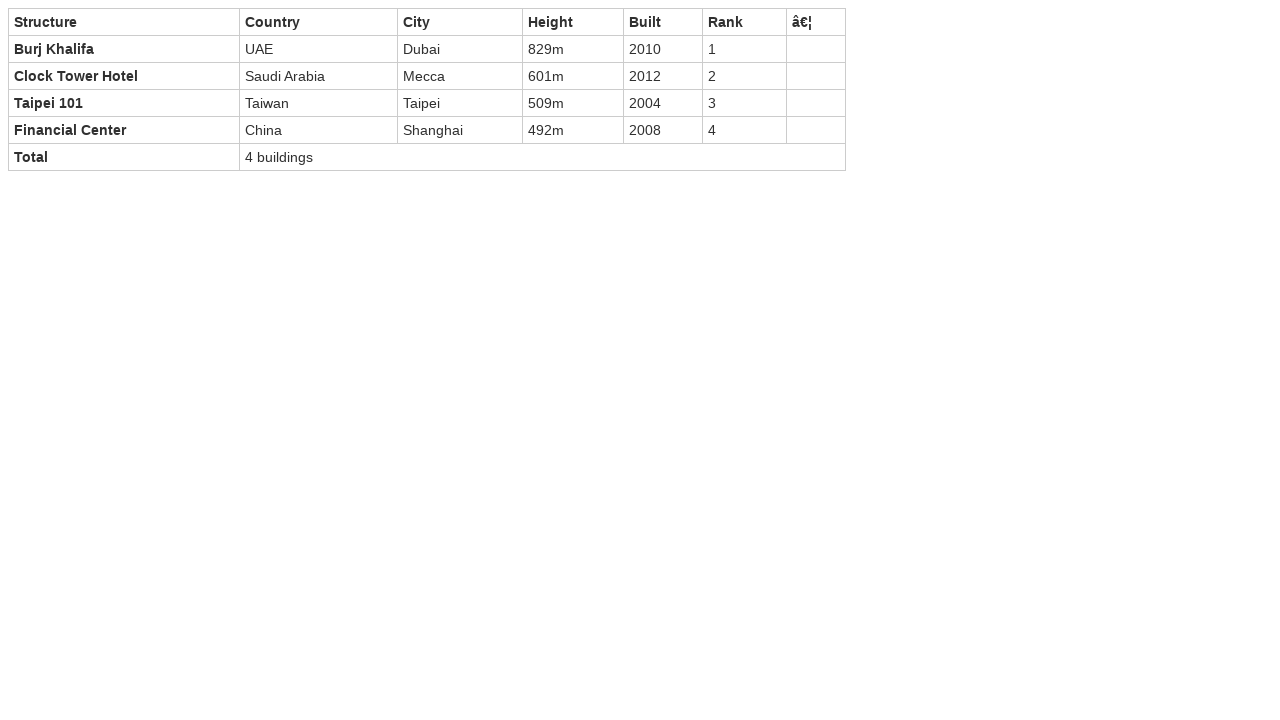

Checked cell content in second table
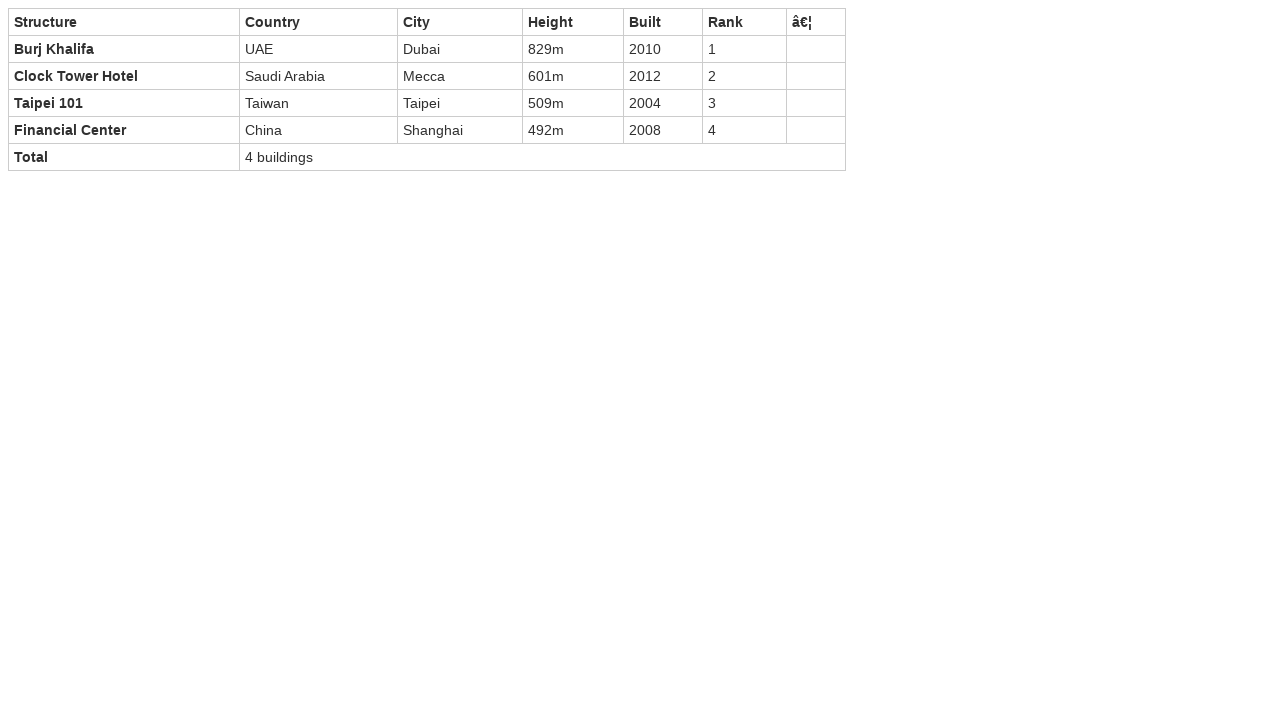

Checked cell content in second table
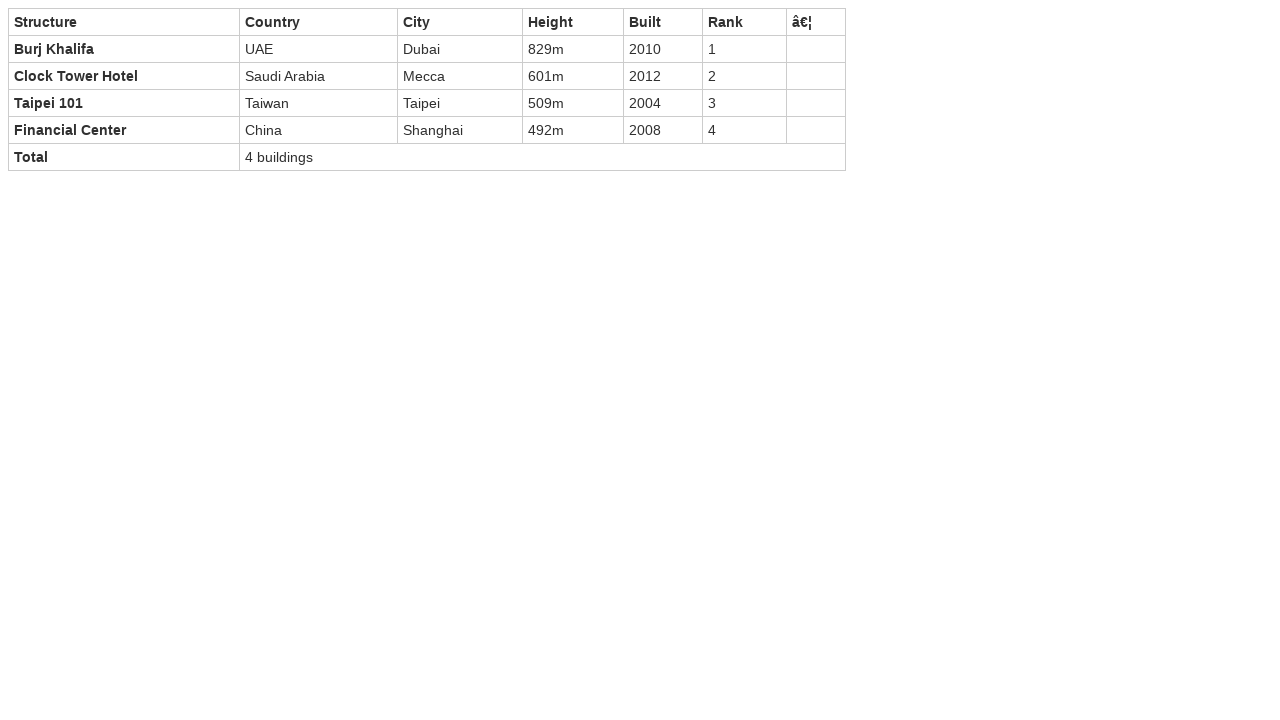

Retrieved all columns from current table row
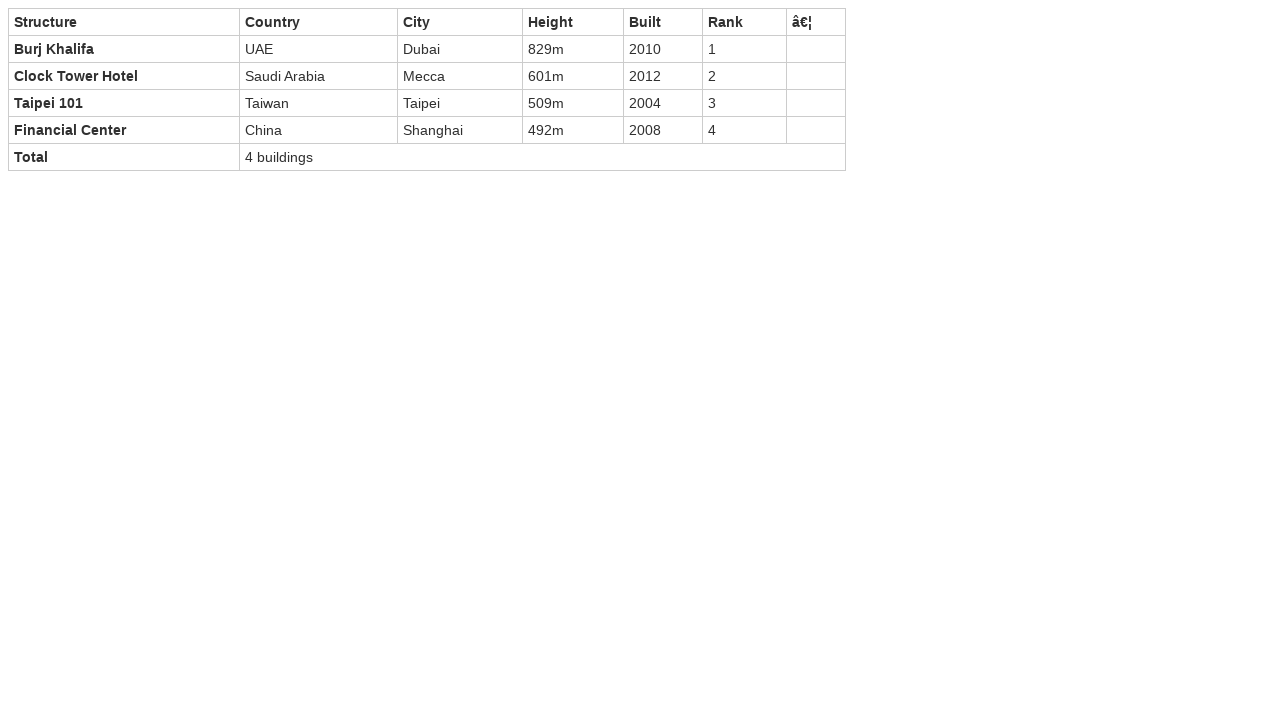

Checked cell content in second table
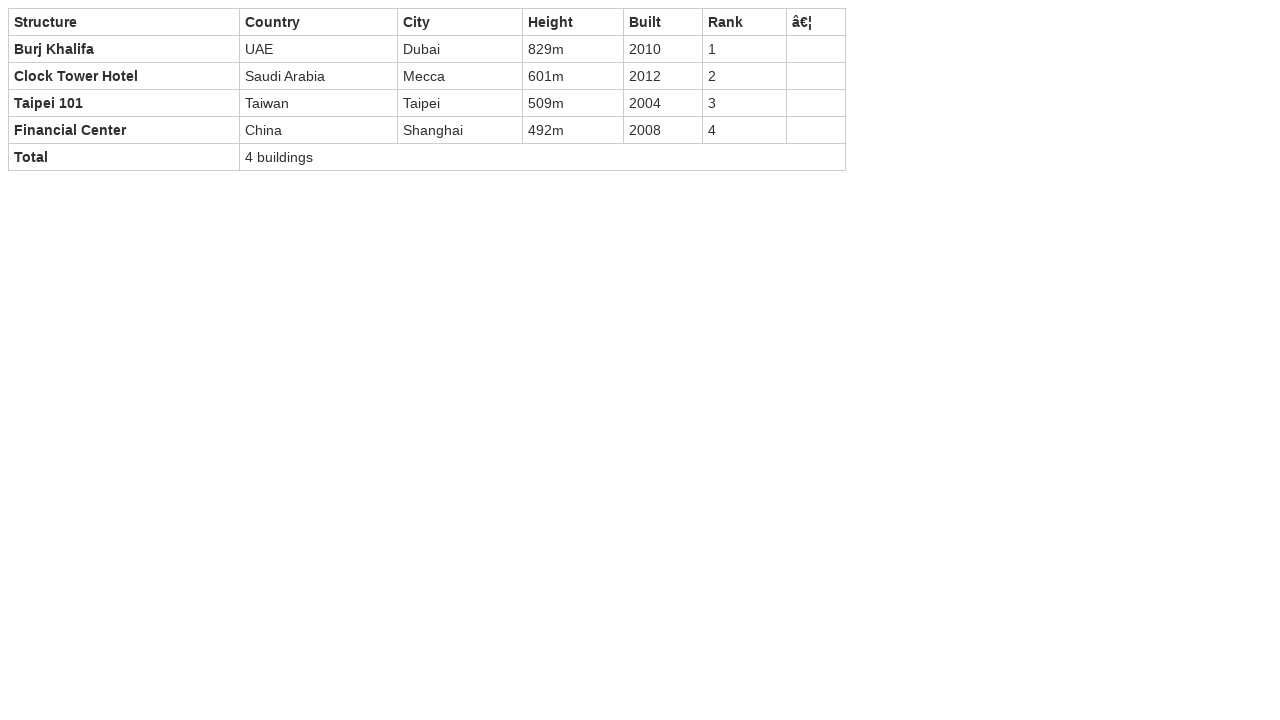

Checked cell content in second table
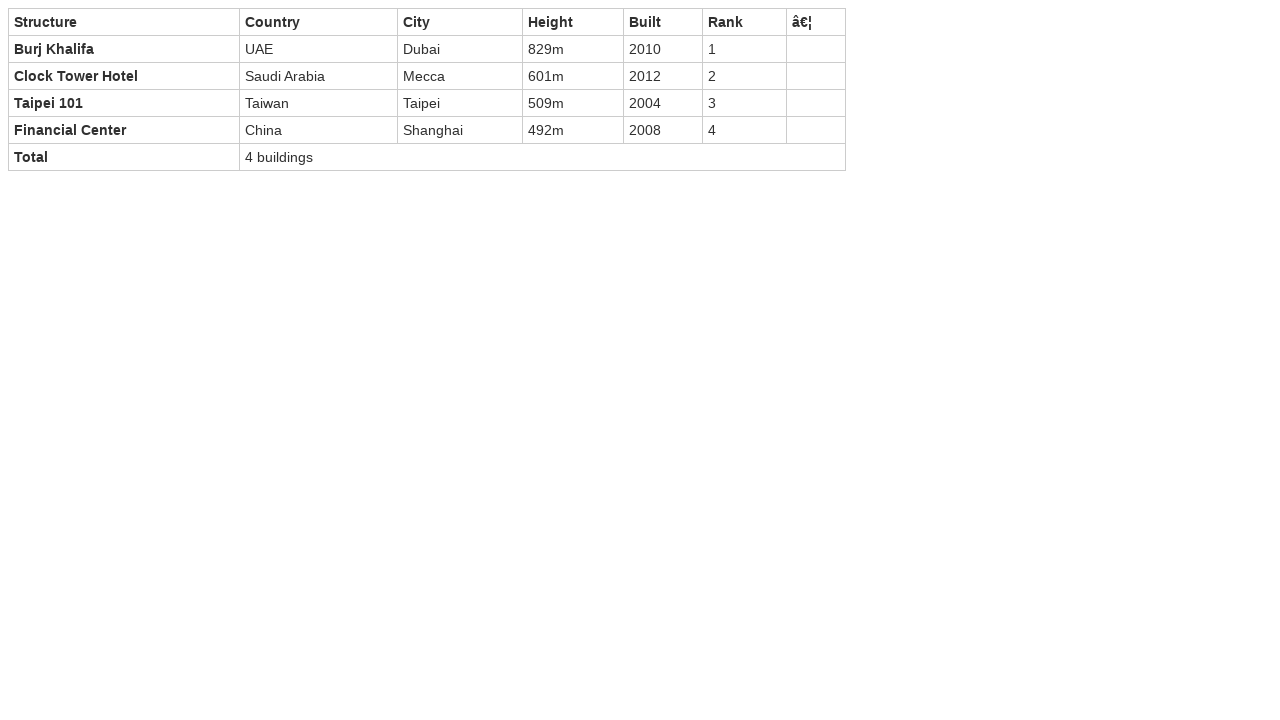

Checked cell content in second table
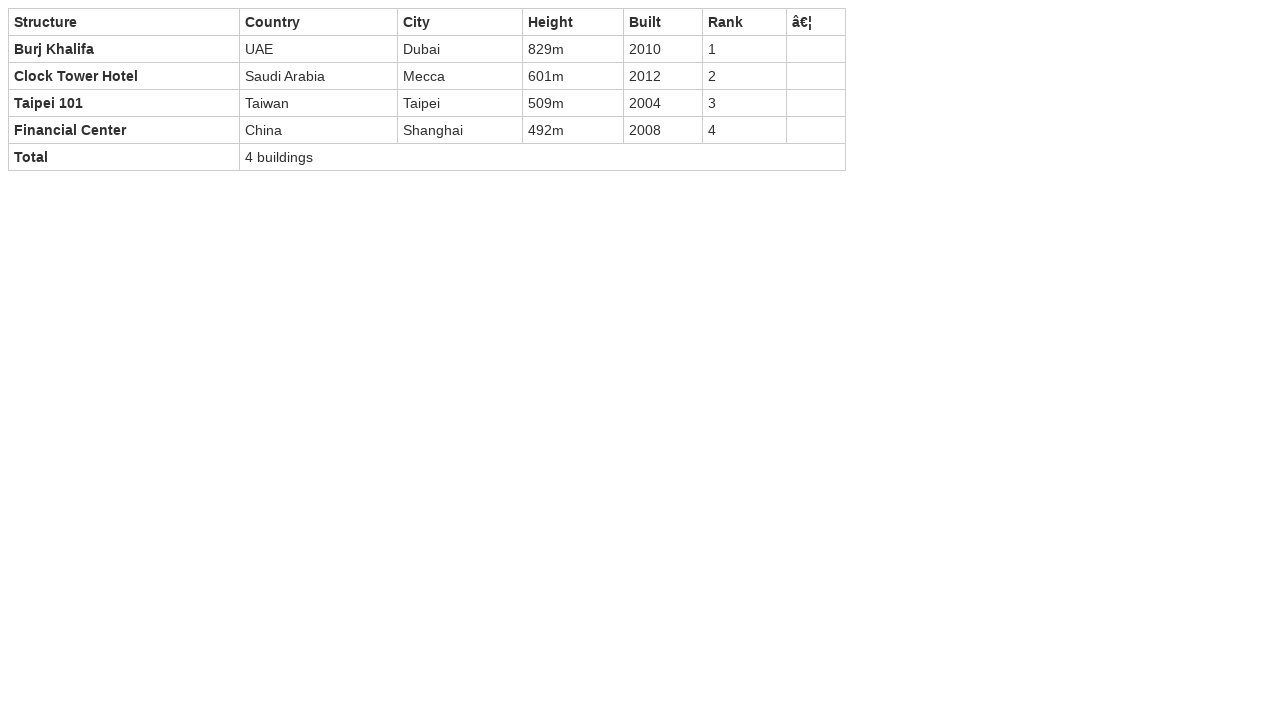

Checked cell content in second table
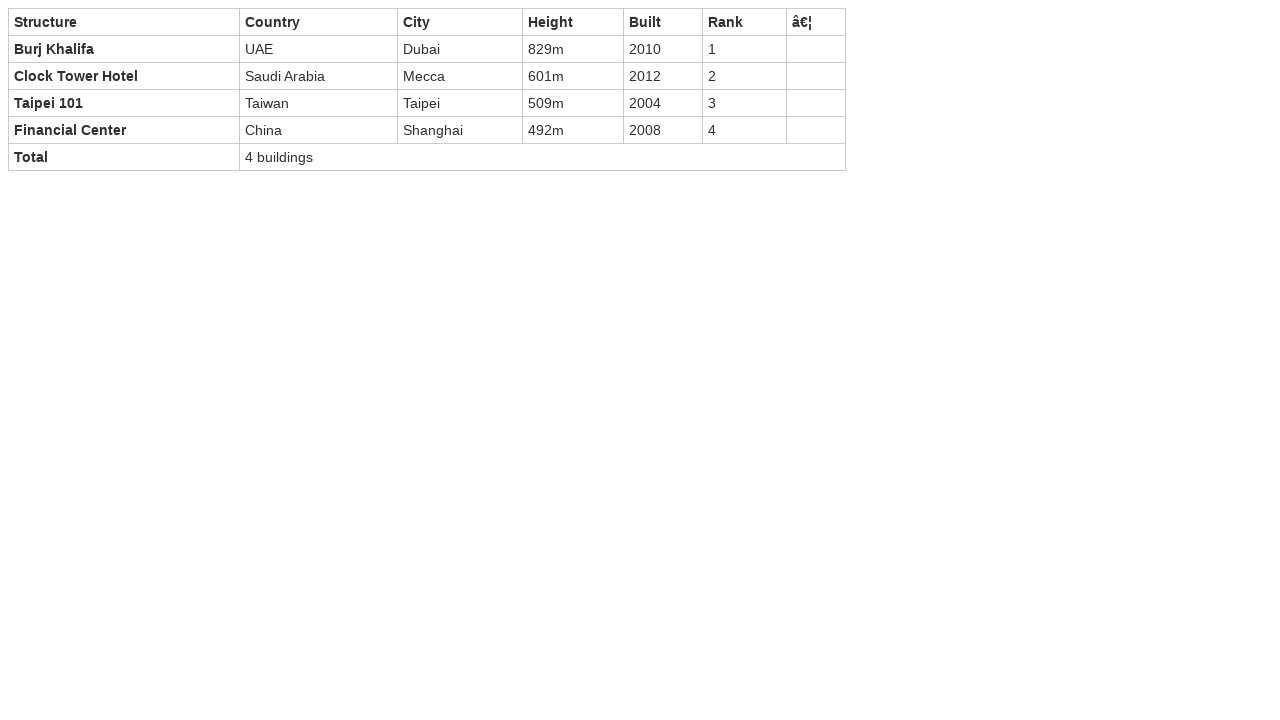

Checked cell content in second table
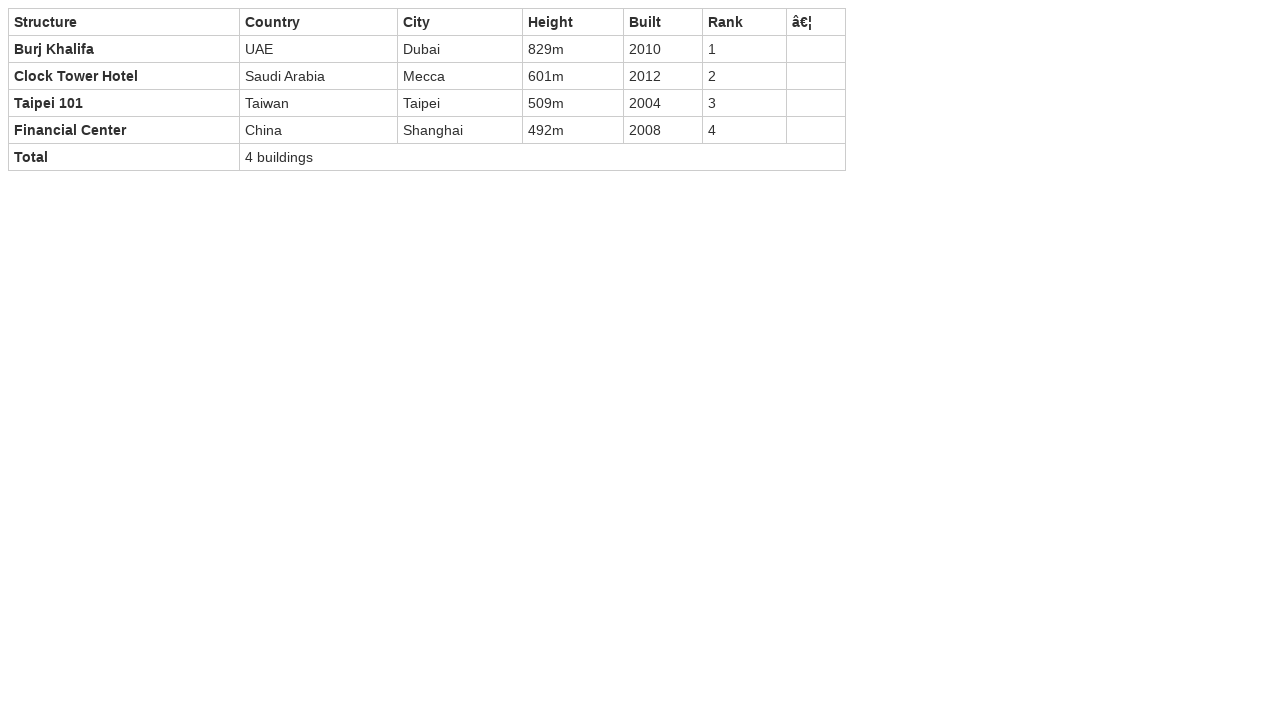

Checked cell content in second table
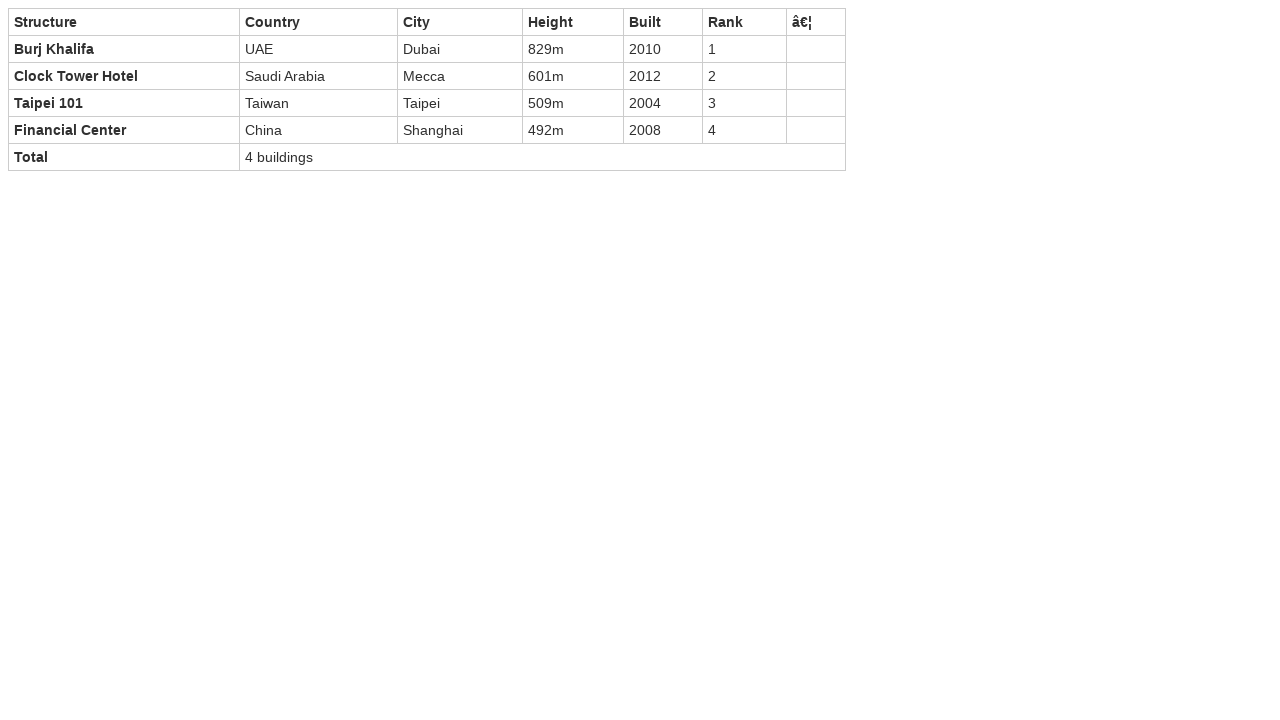

Retrieved all columns from current table row
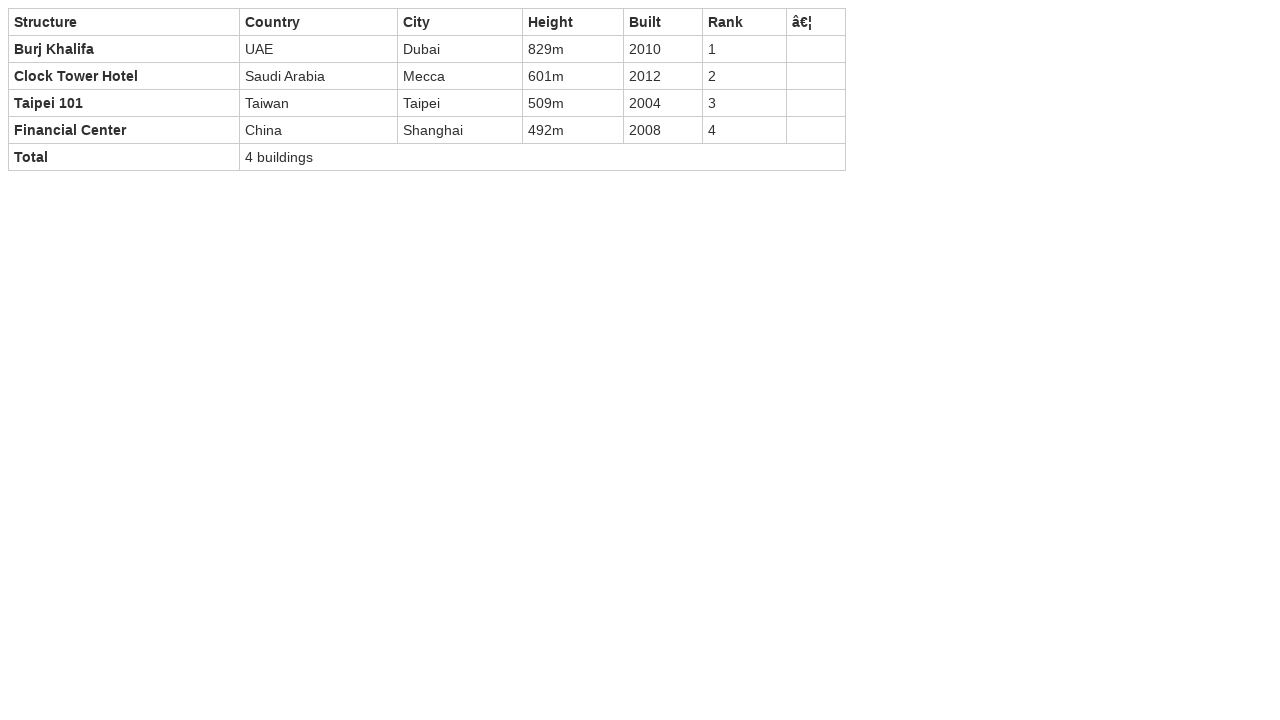

Checked cell content in second table
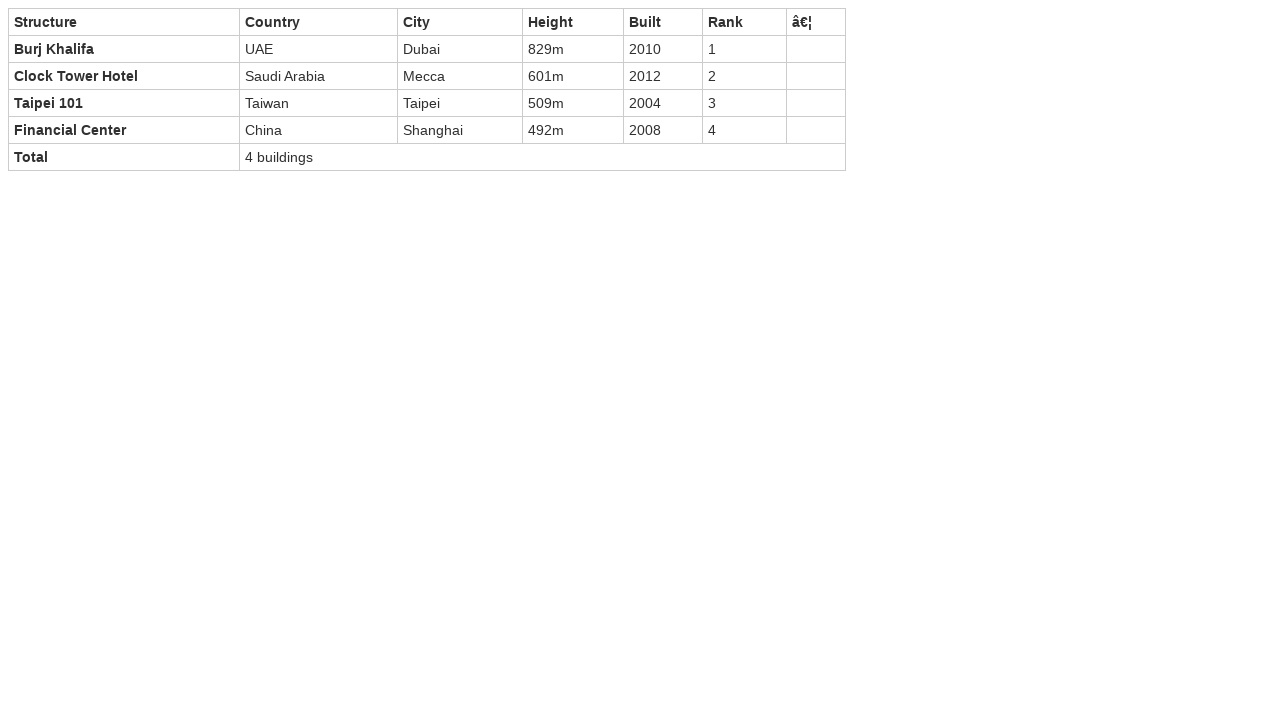

Checked cell content in second table
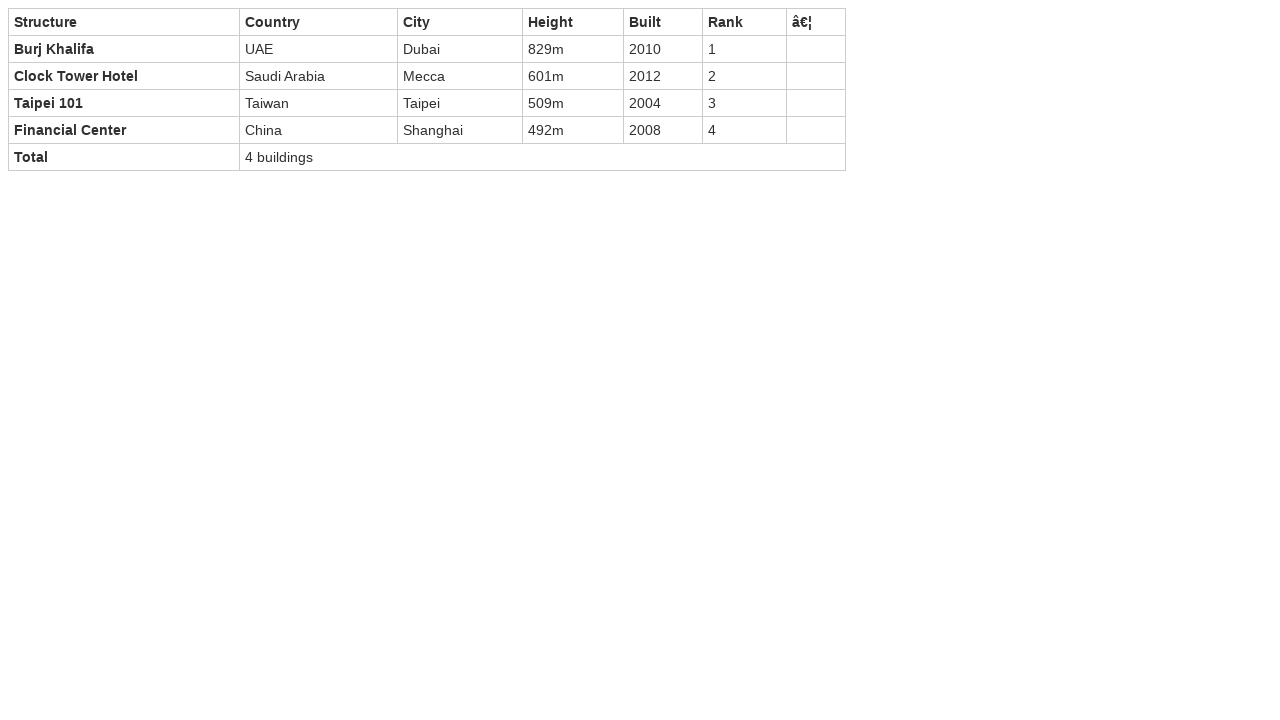

Checked cell content in second table
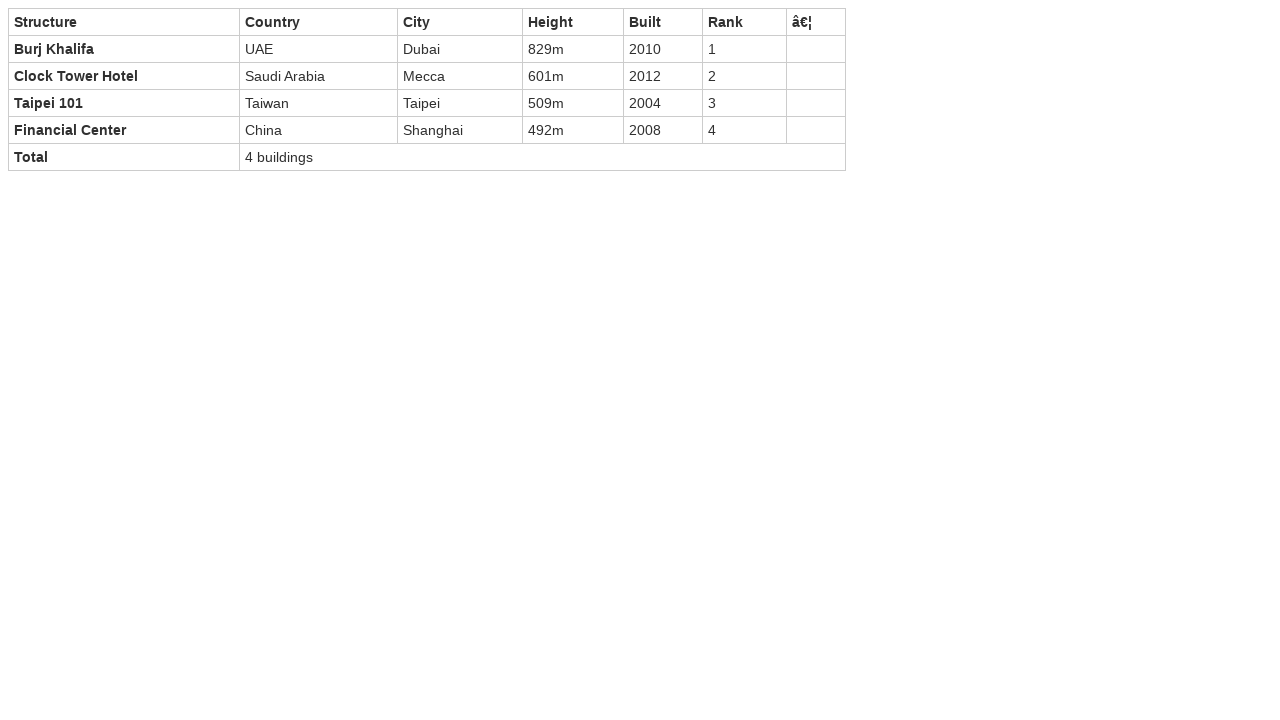

Checked cell content in second table
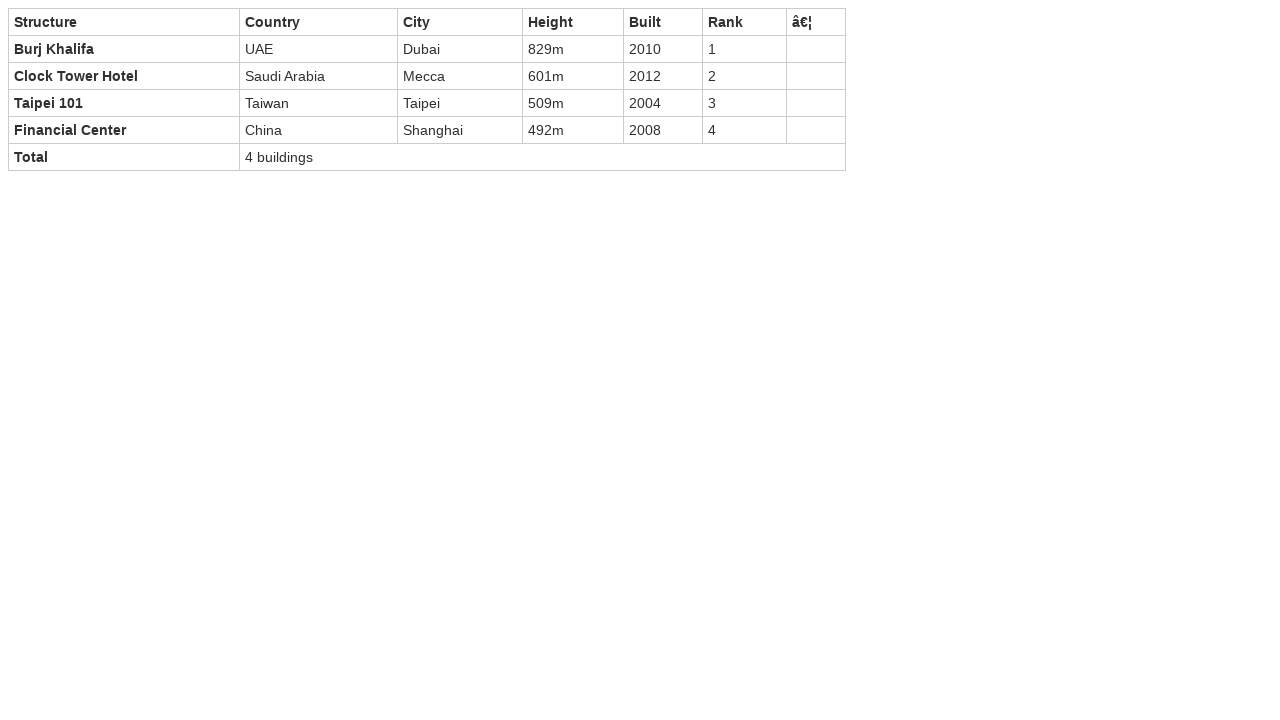

Checked cell content in second table
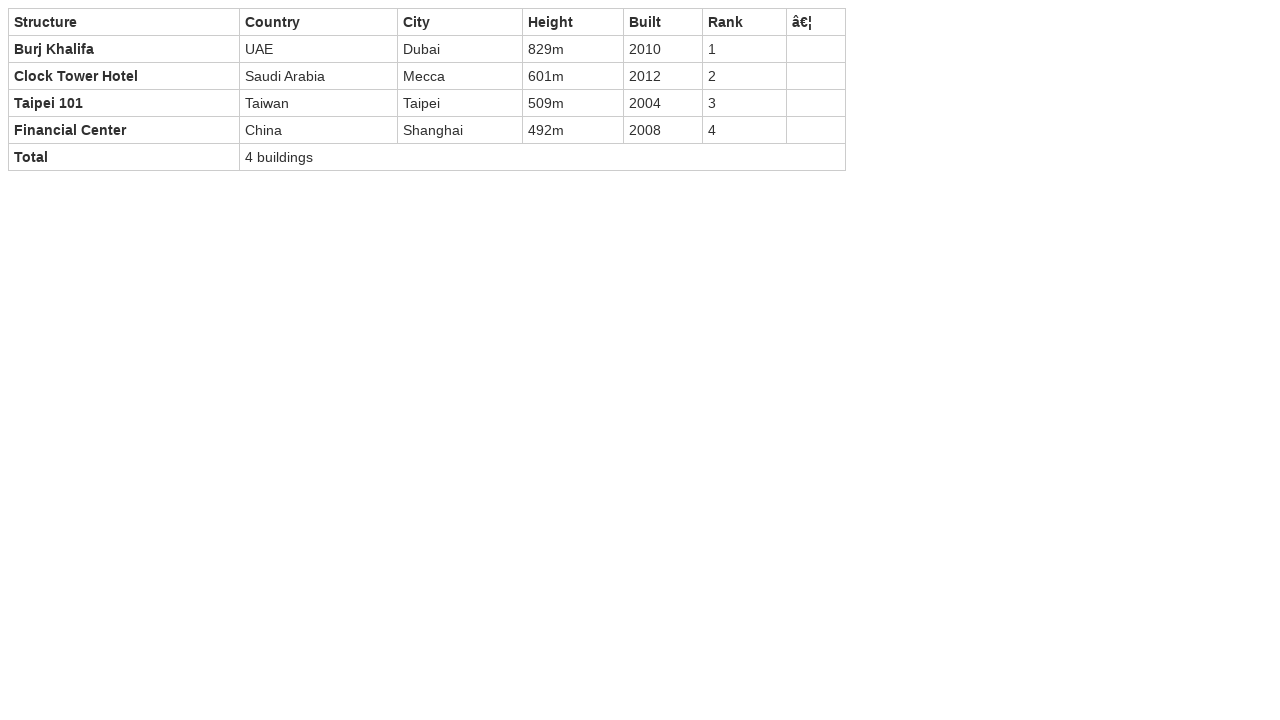

Checked cell content in second table
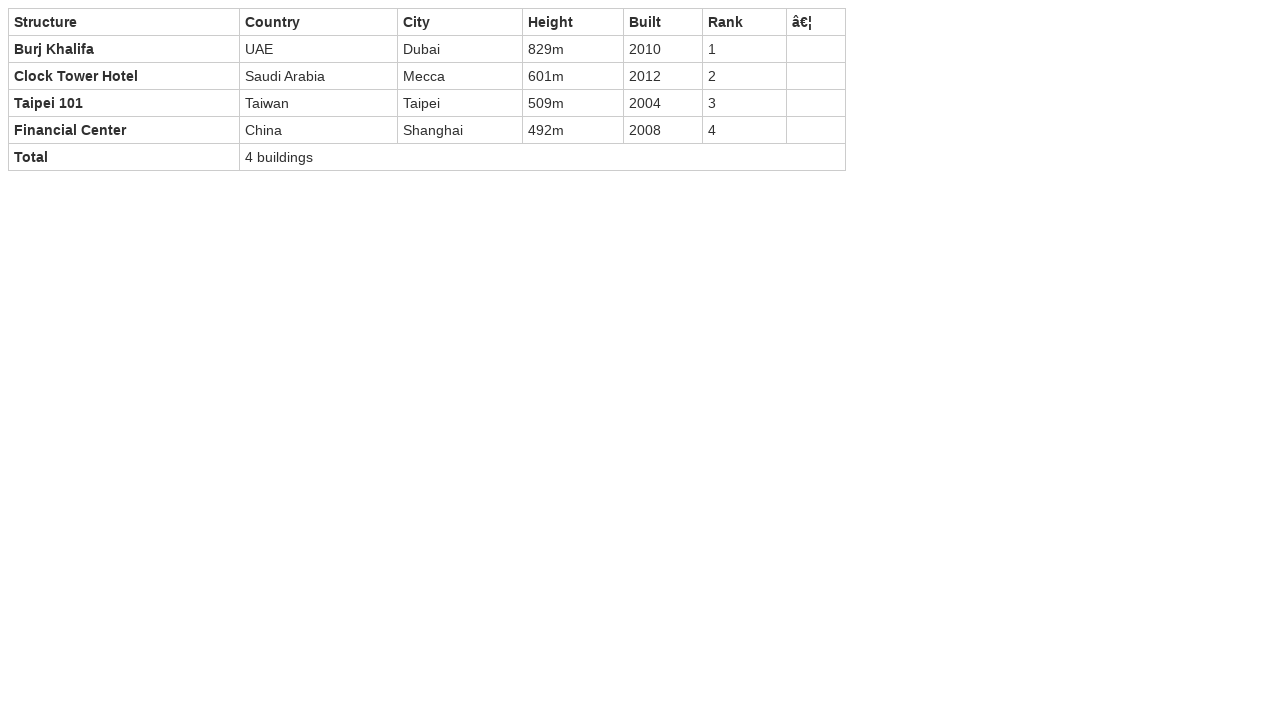

Retrieved all columns from current table row
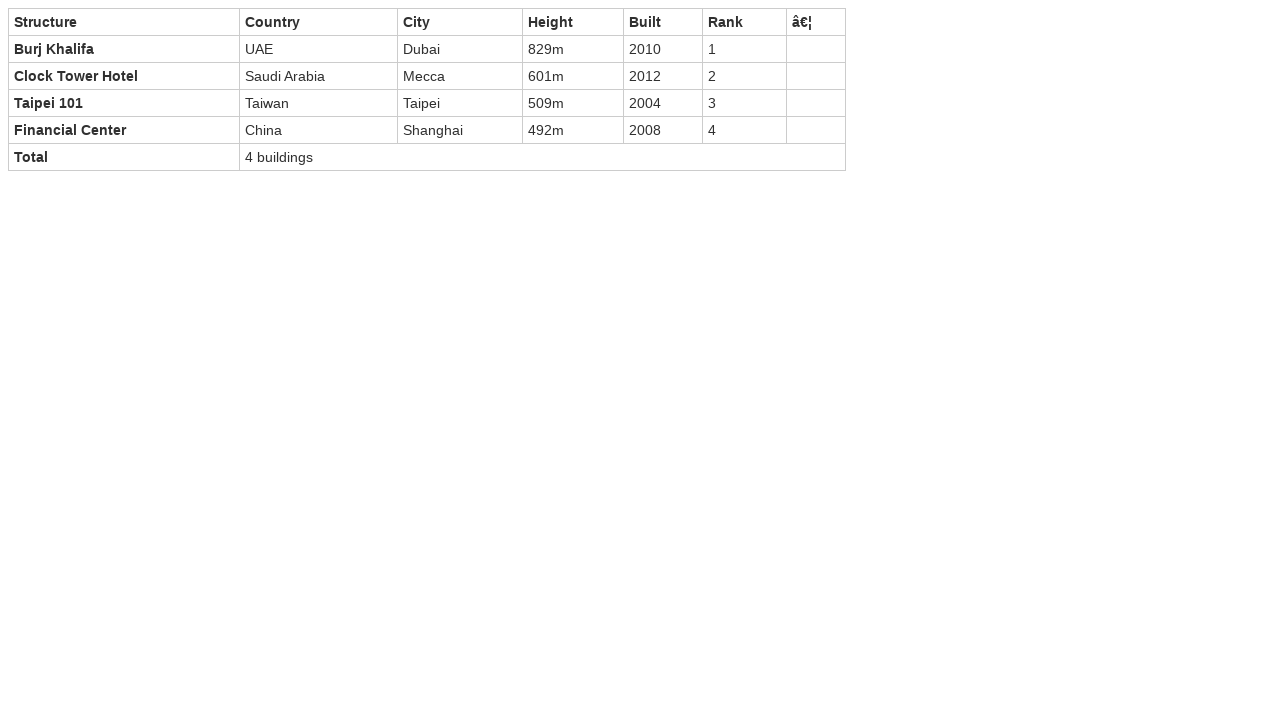

Checked cell content in second table
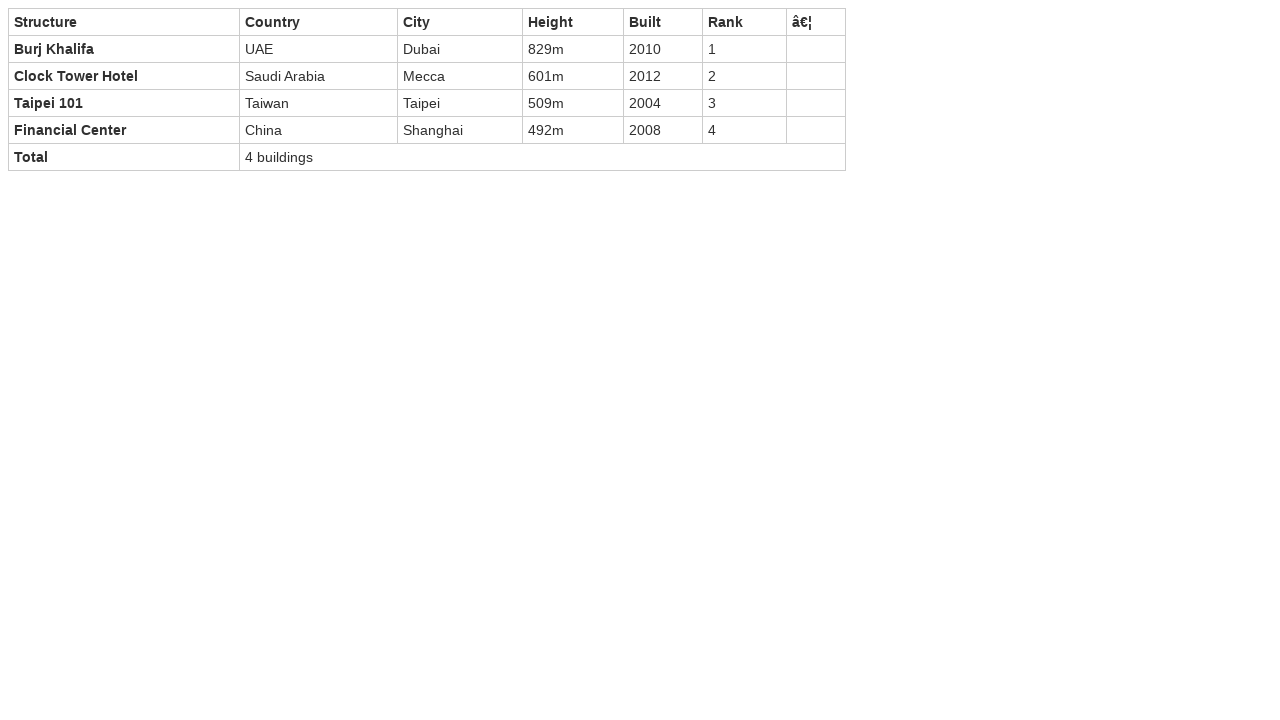

Checked cell content in second table
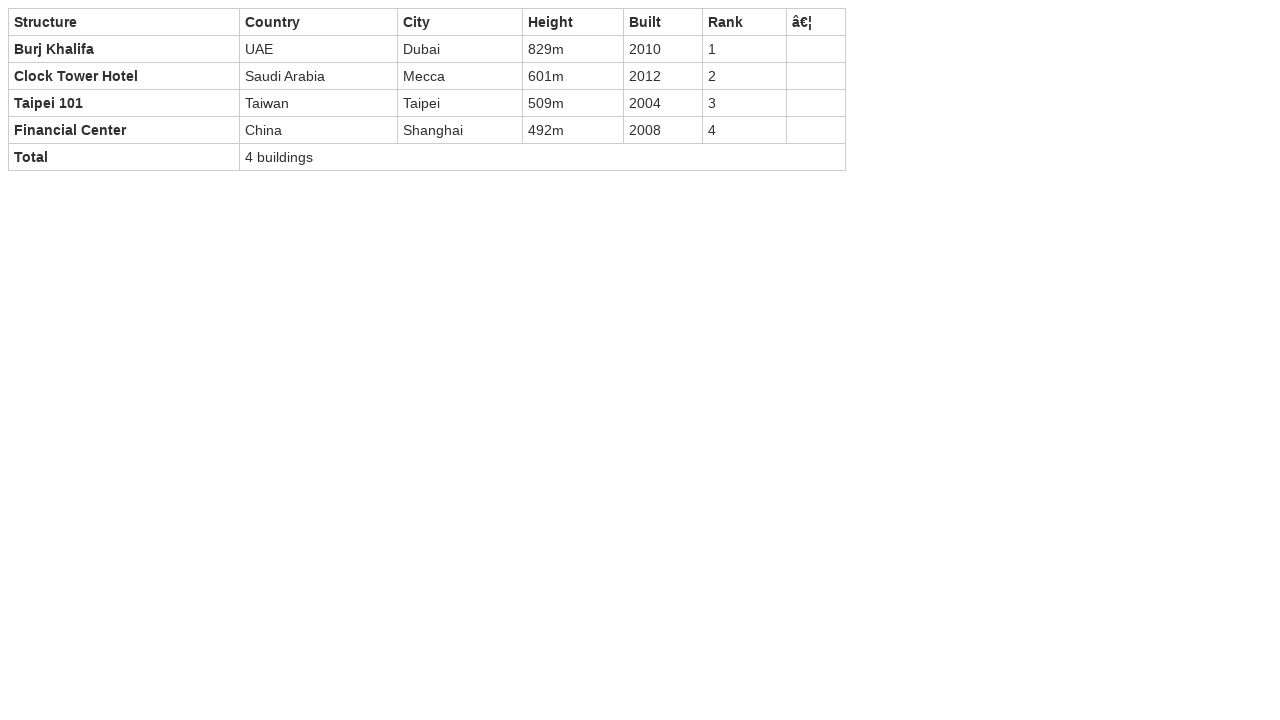

Checked cell content in second table
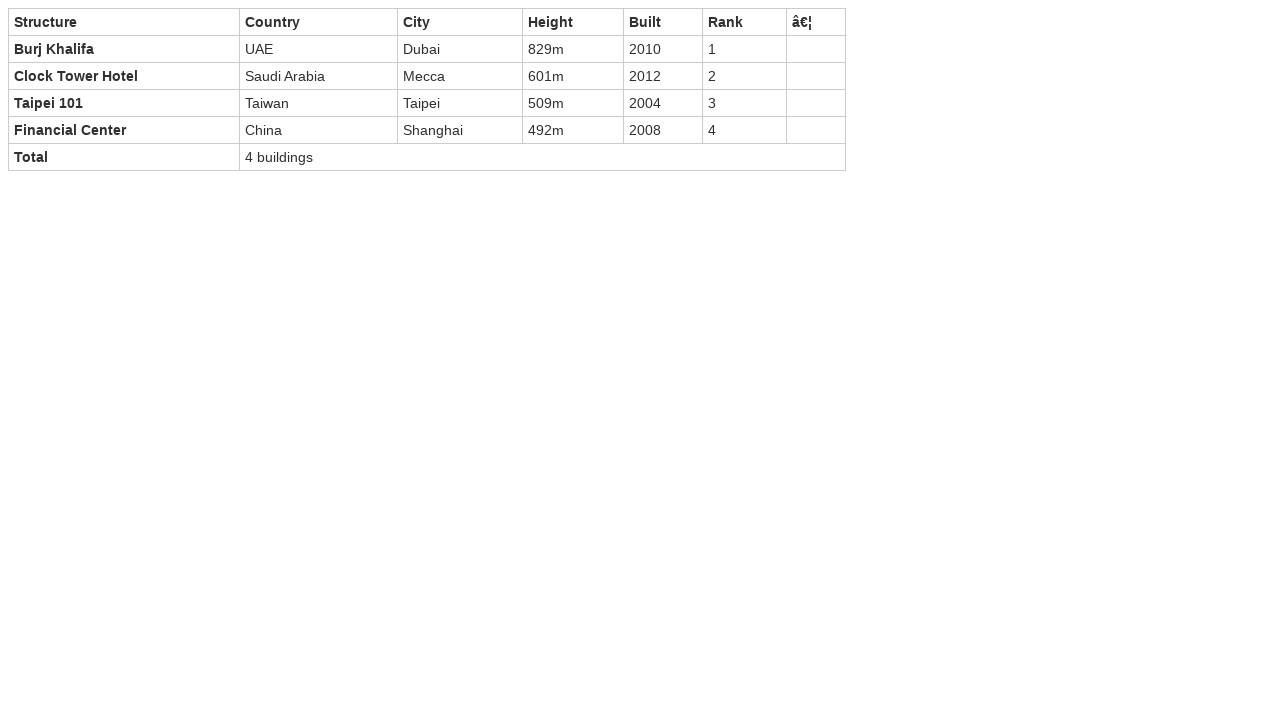

Checked cell content in second table
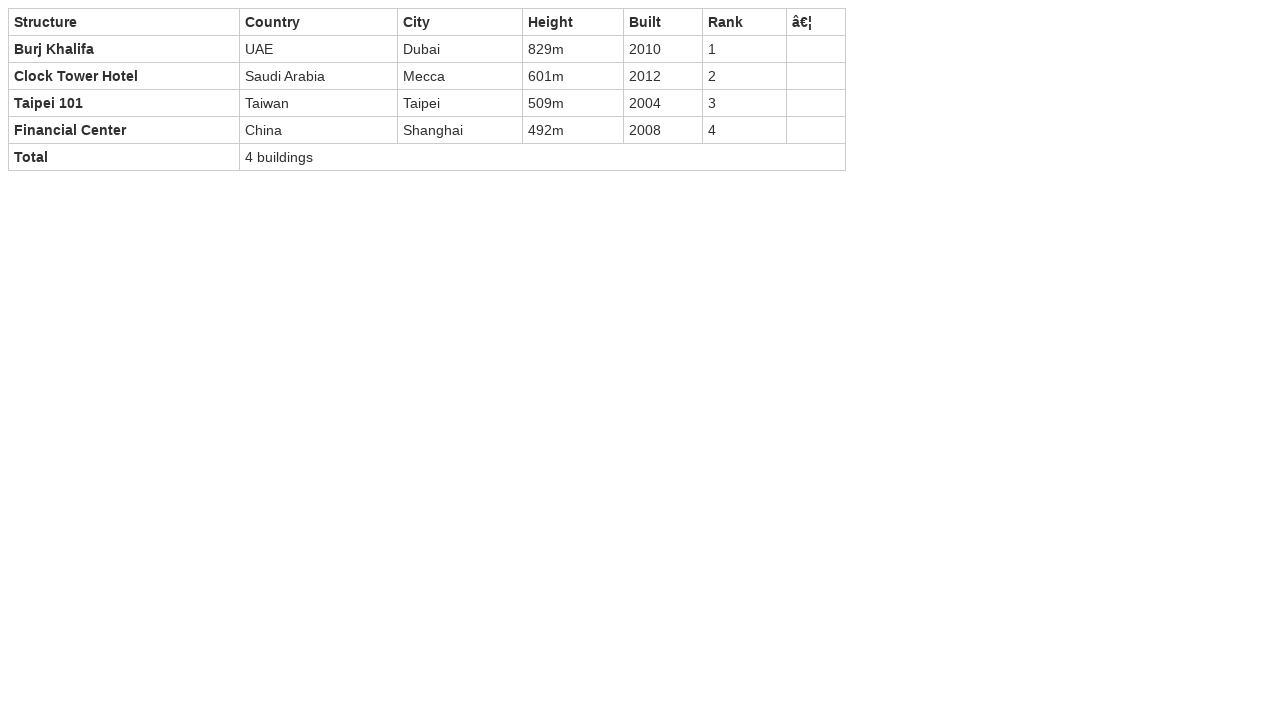

Checked cell content in second table
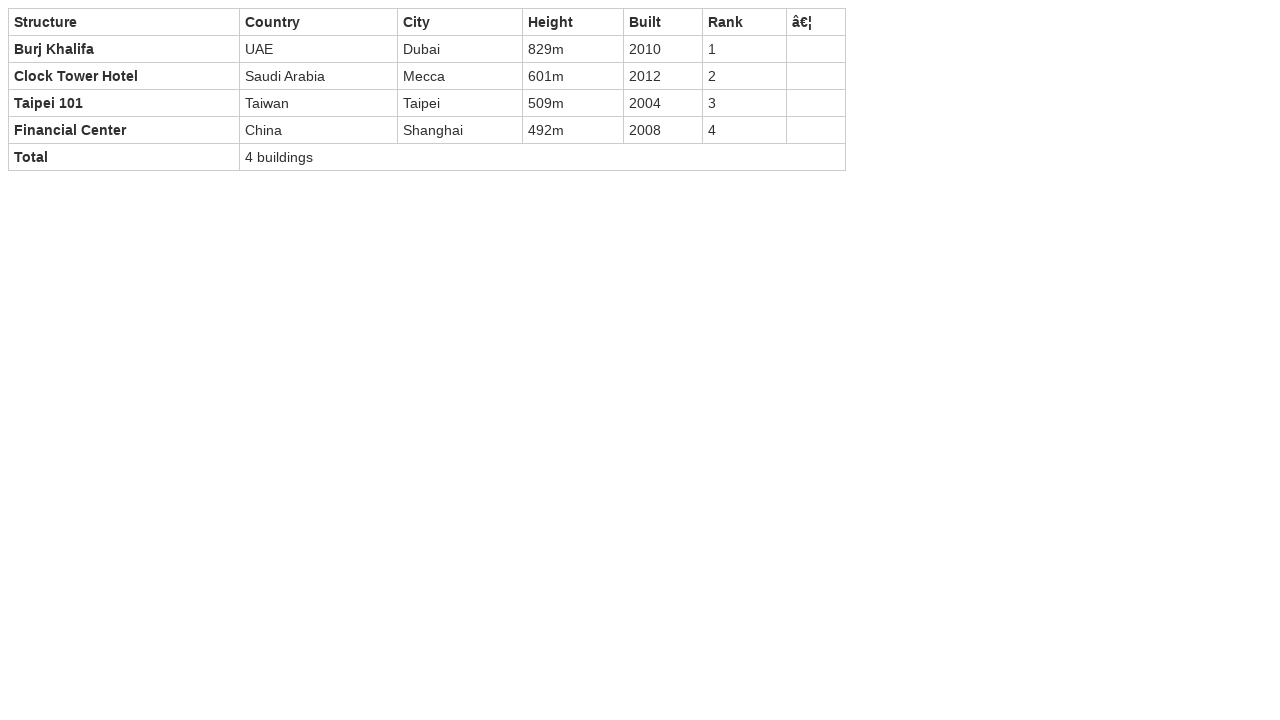

Checked cell content in second table
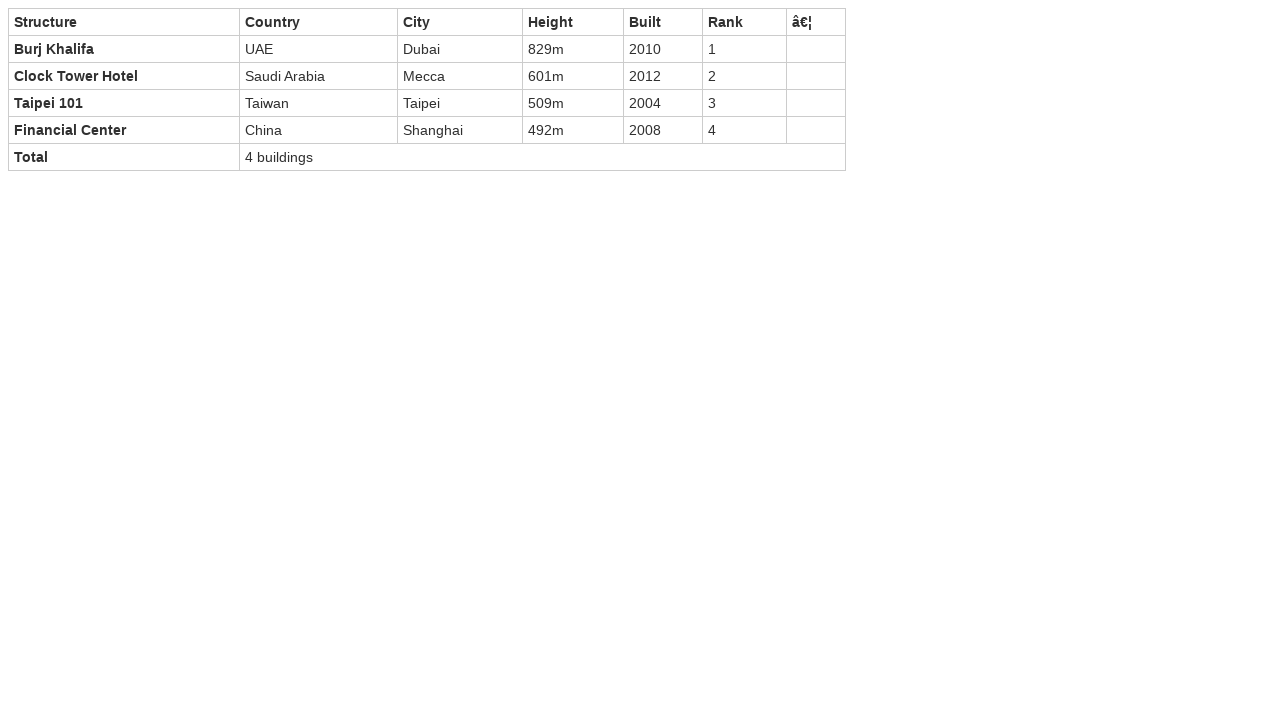

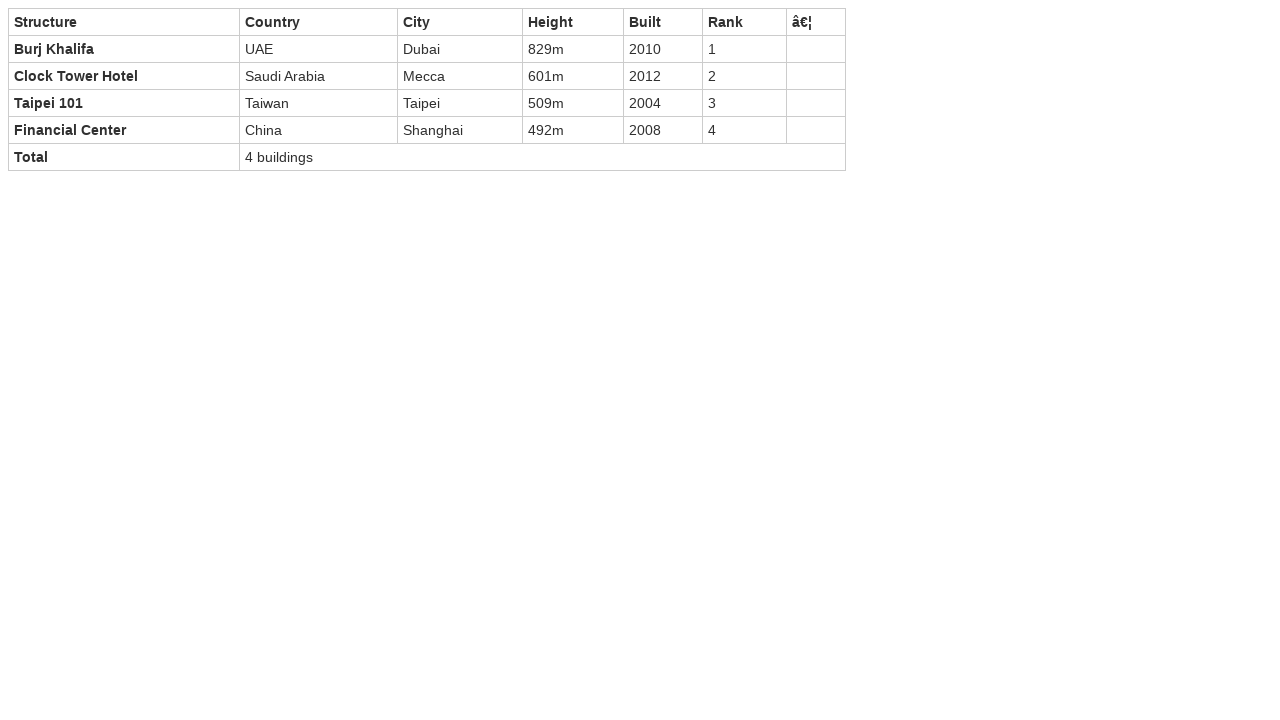